Tests adding 10 records to a web table form by filling in name, age, and selecting a country from a dropdown for each record, then clicking the Add Record button.

Starting URL: https://claruswaysda.github.io/addRecordWebTable.html

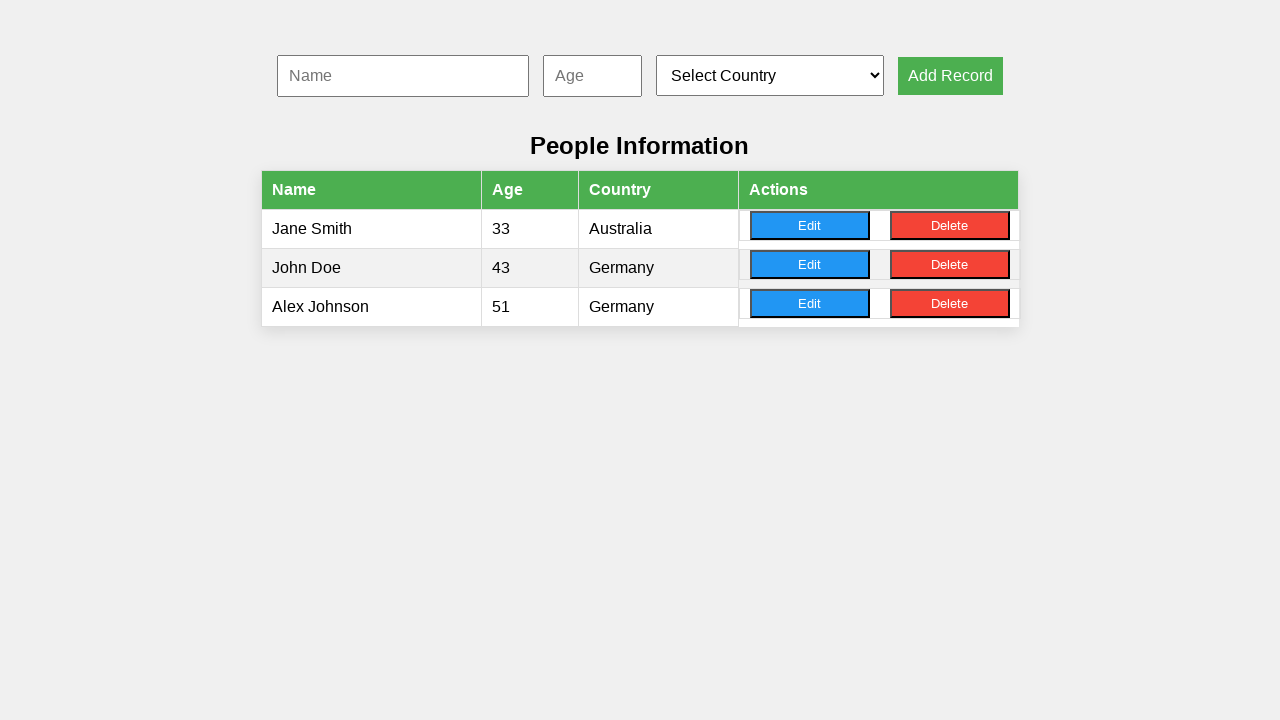

Filled name input with 'Isabella20' for record 1 on #nameInput
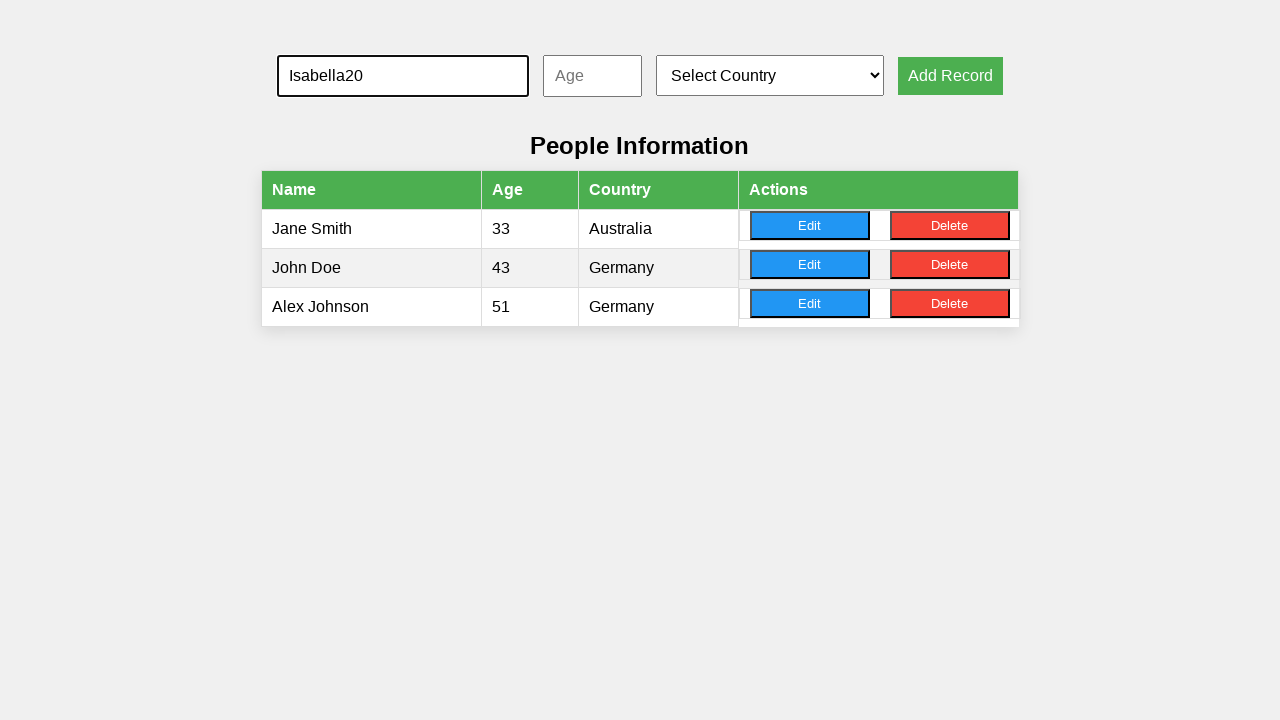

Filled age input with '34' for record 1 on #ageInput
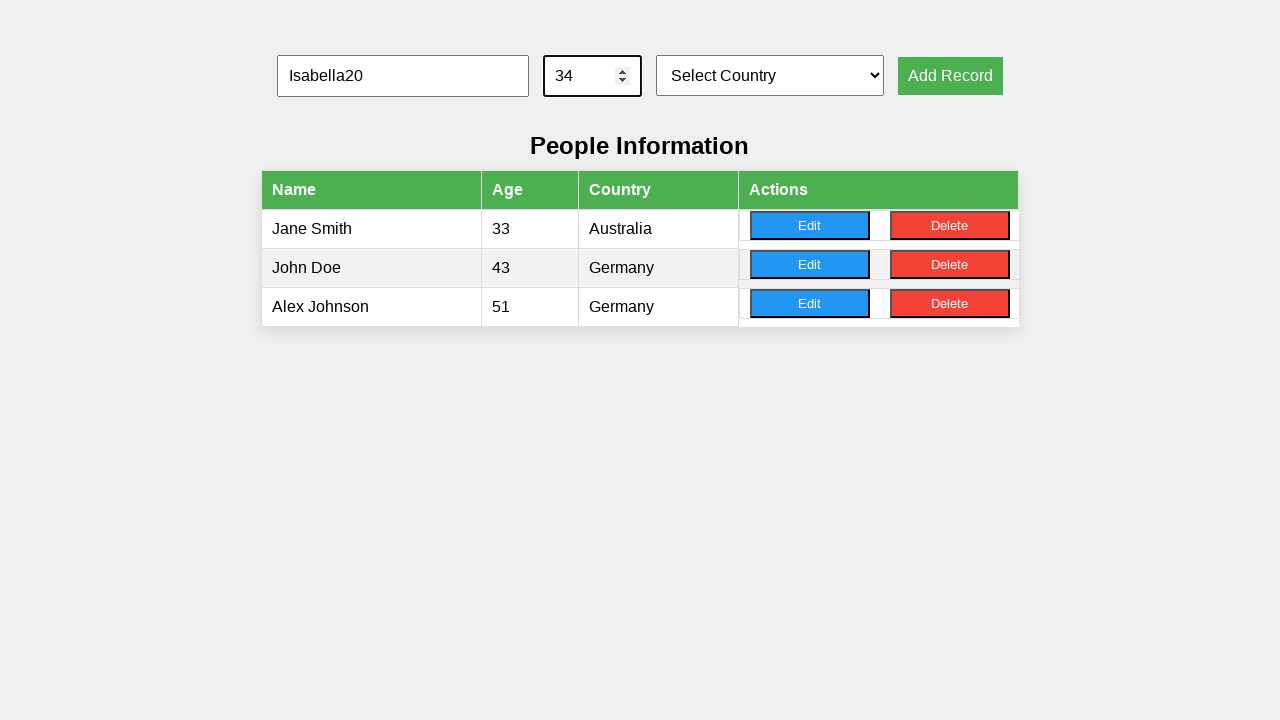

Selected country at index 2 from dropdown for record 1 on #countrySelect
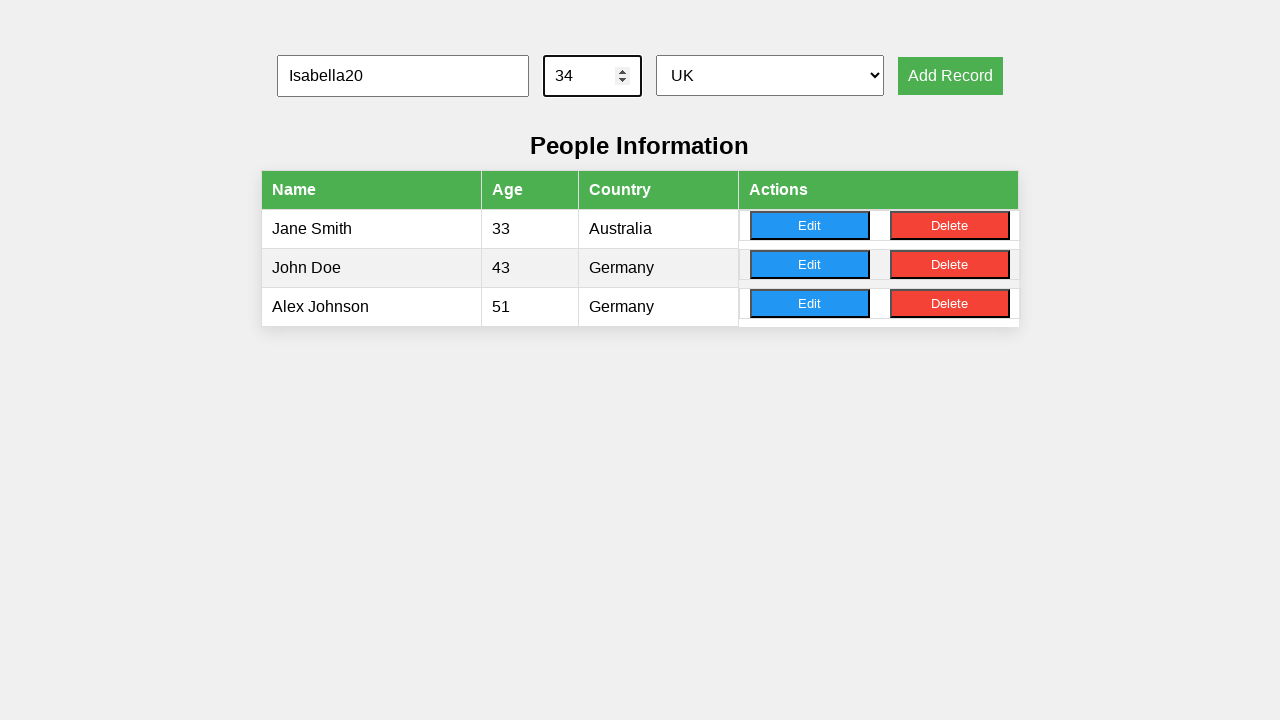

Clicked 'Add Record' button for record 1 at (950, 76) on xpath=//button[.='Add Record']
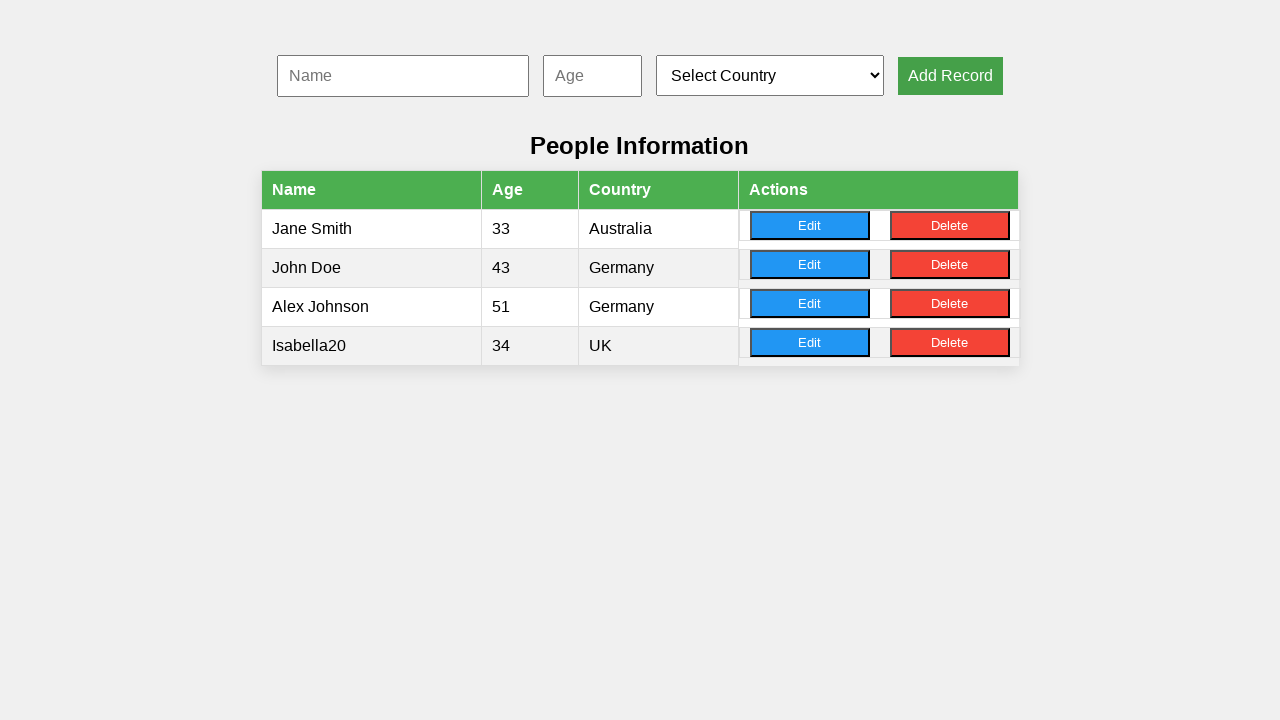

Filled name input with 'Emma95' for record 2 on #nameInput
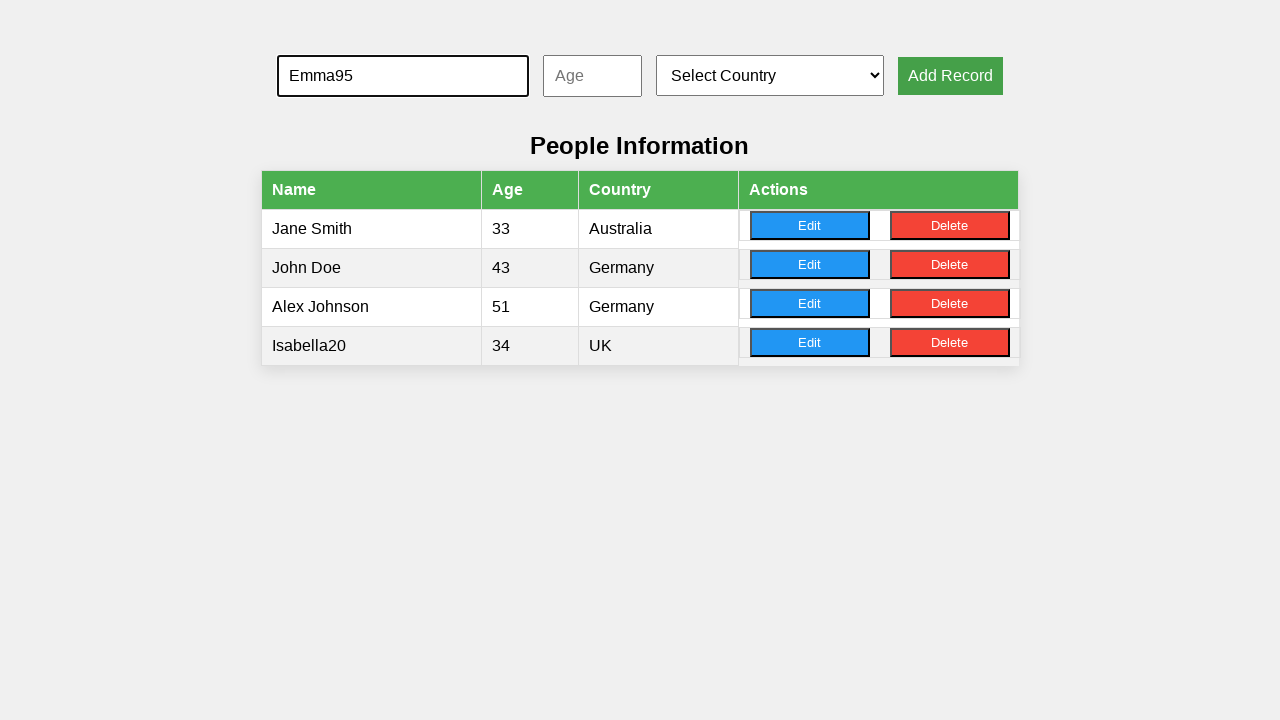

Filled age input with '20' for record 2 on #ageInput
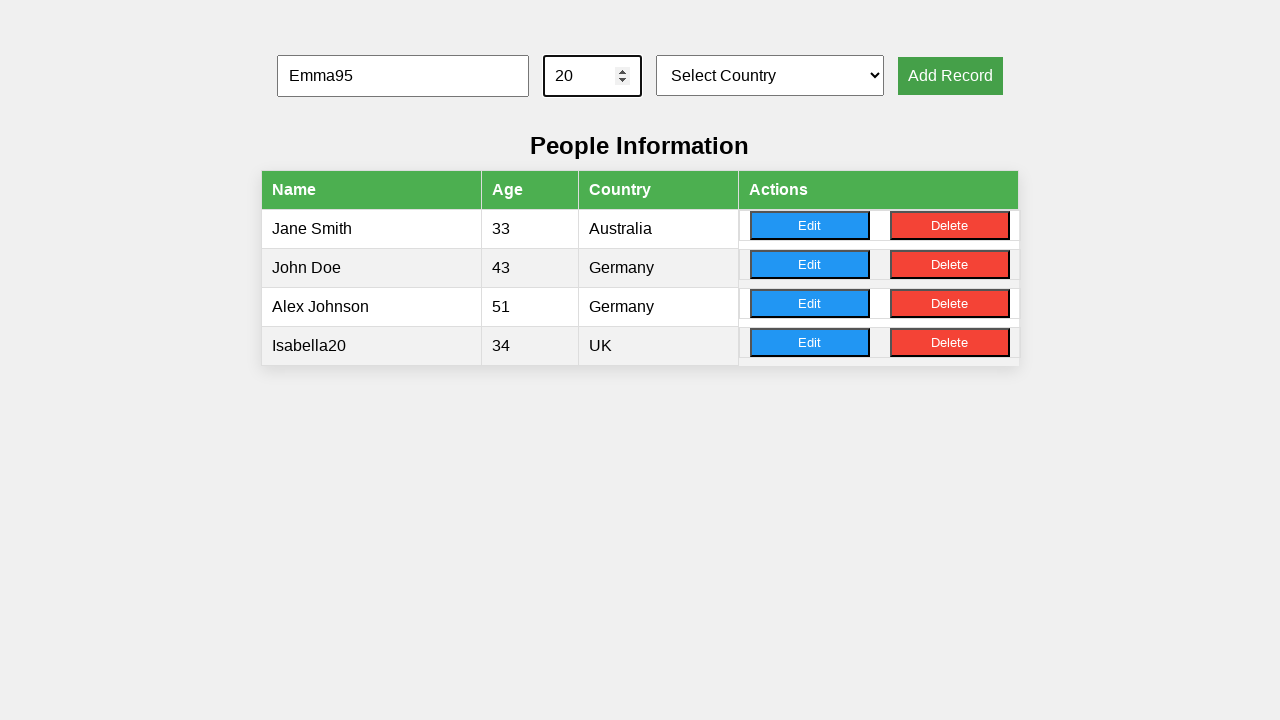

Selected country at index 3 from dropdown for record 2 on #countrySelect
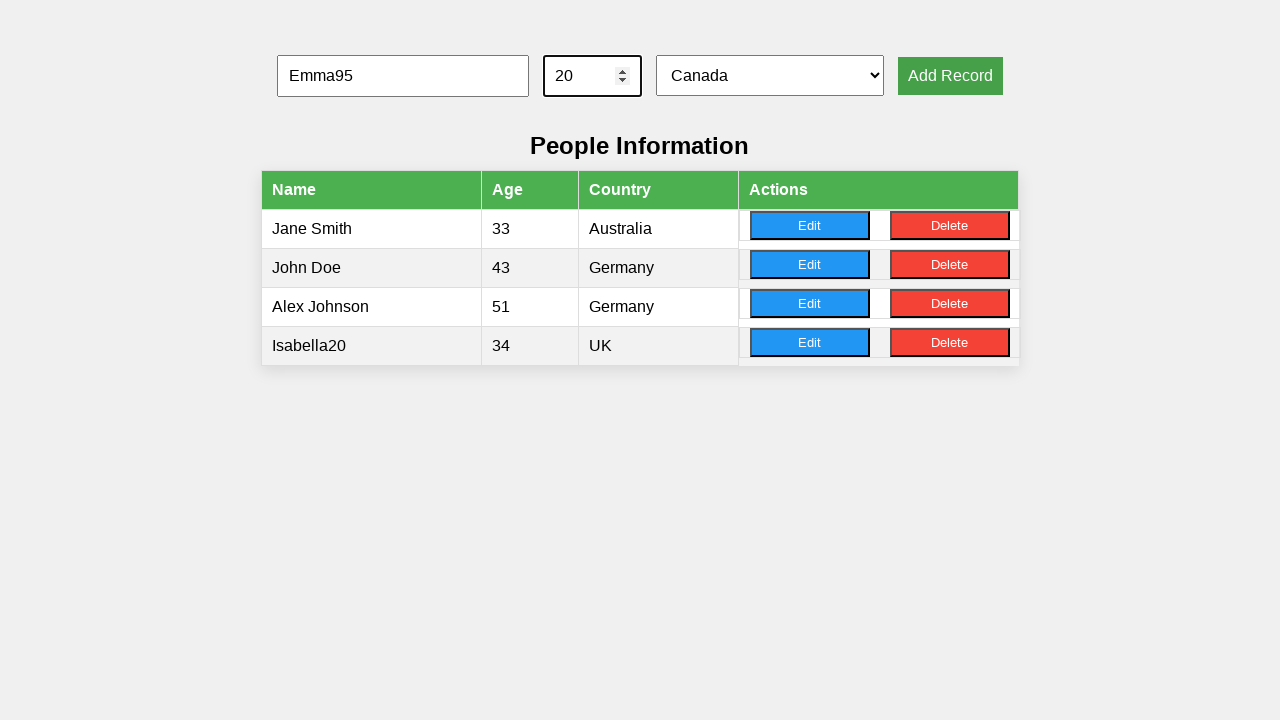

Clicked 'Add Record' button for record 2 at (950, 76) on xpath=//button[.='Add Record']
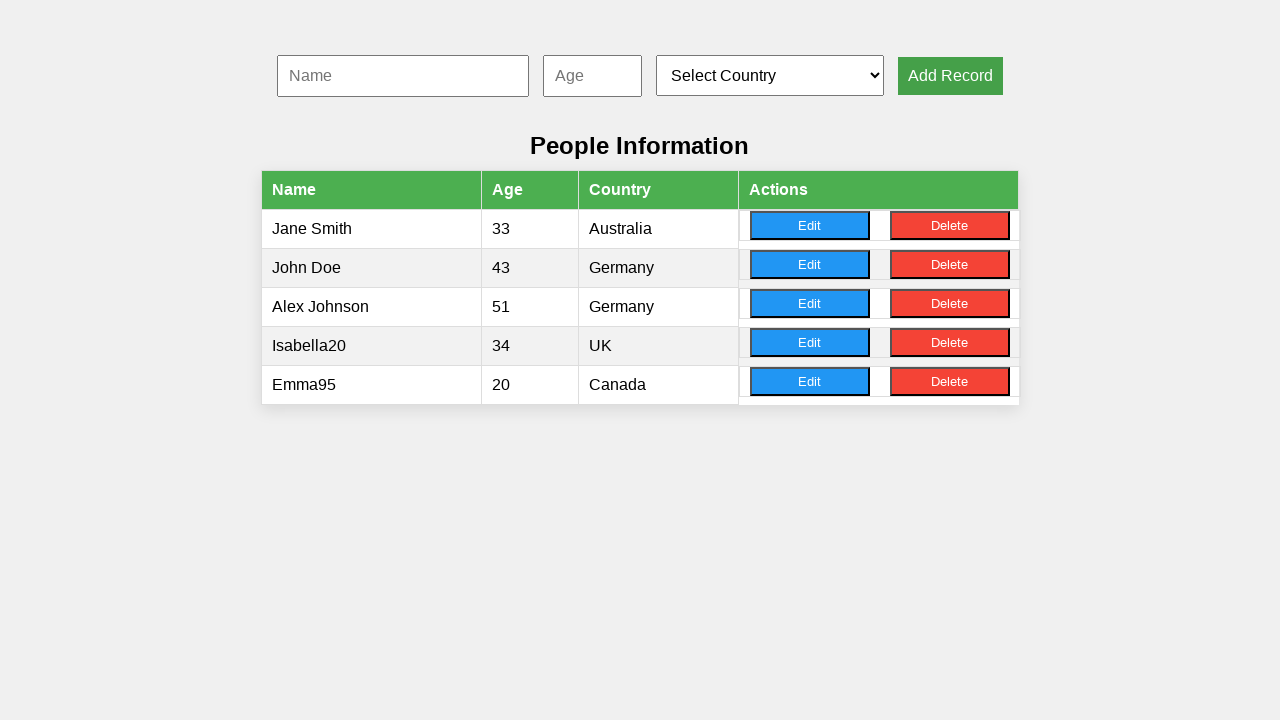

Filled name input with 'Mia17' for record 3 on #nameInput
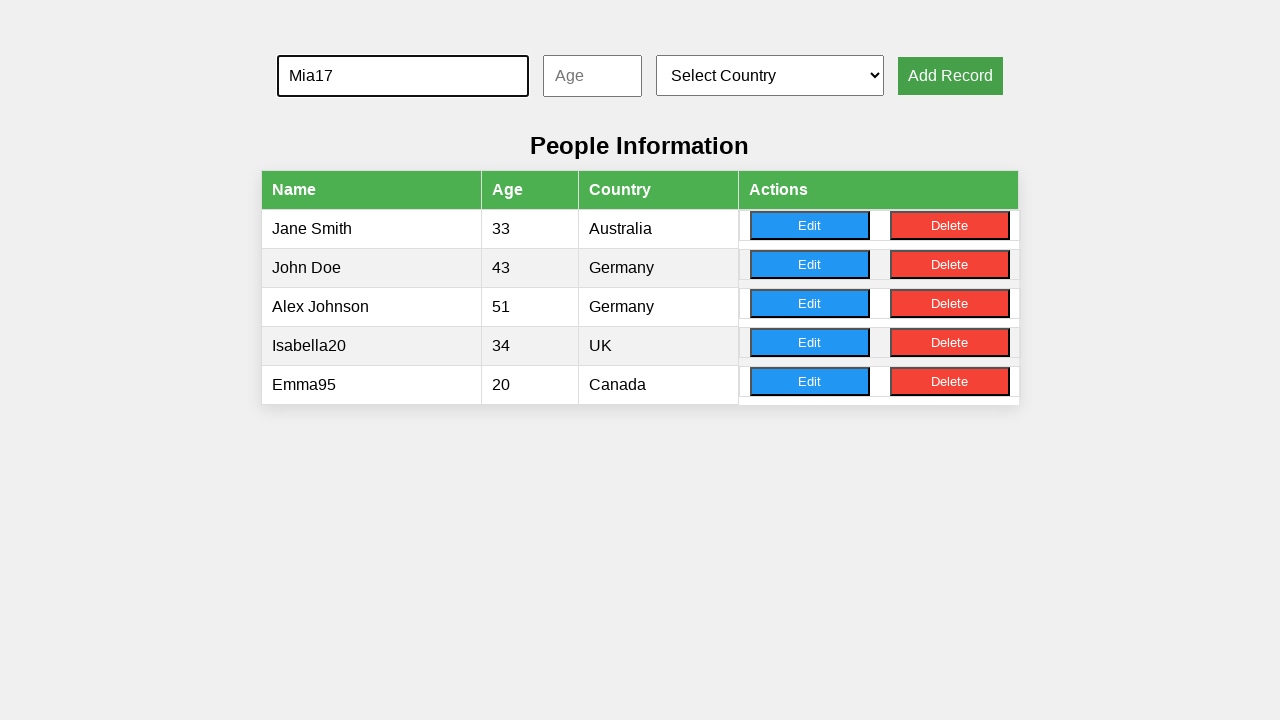

Filled age input with '28' for record 3 on #ageInput
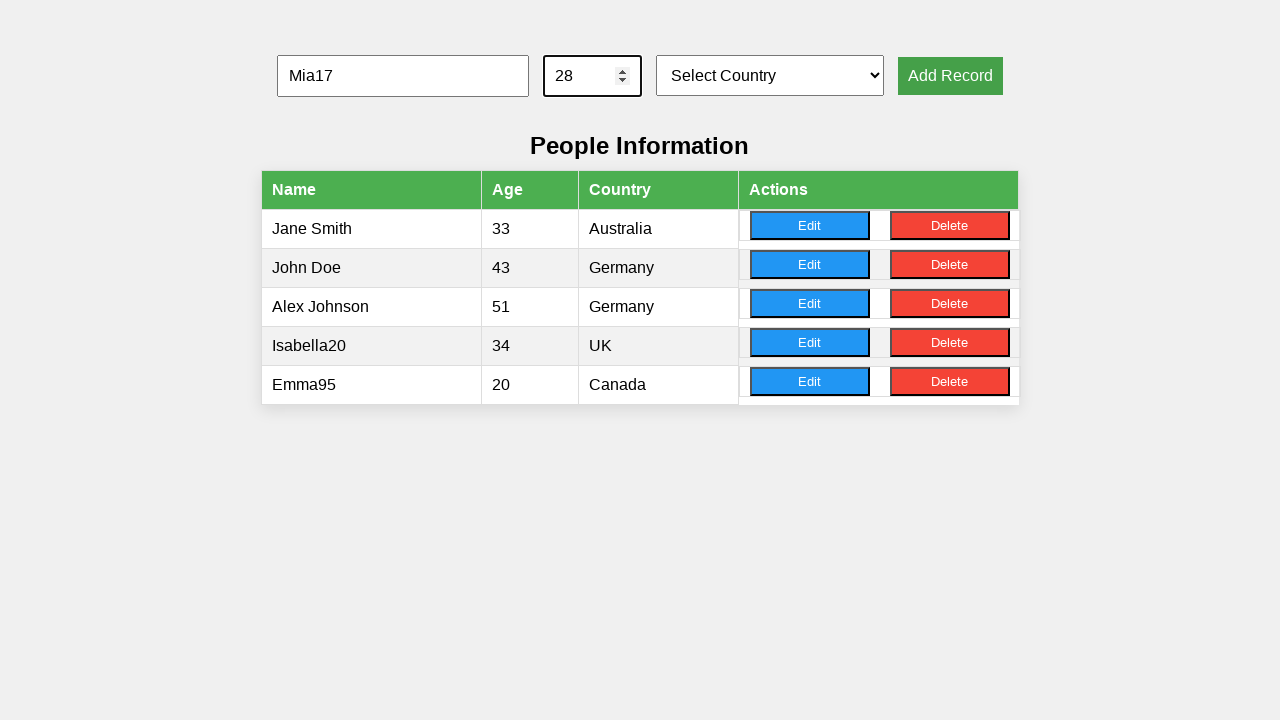

Selected country at index 4 from dropdown for record 3 on #countrySelect
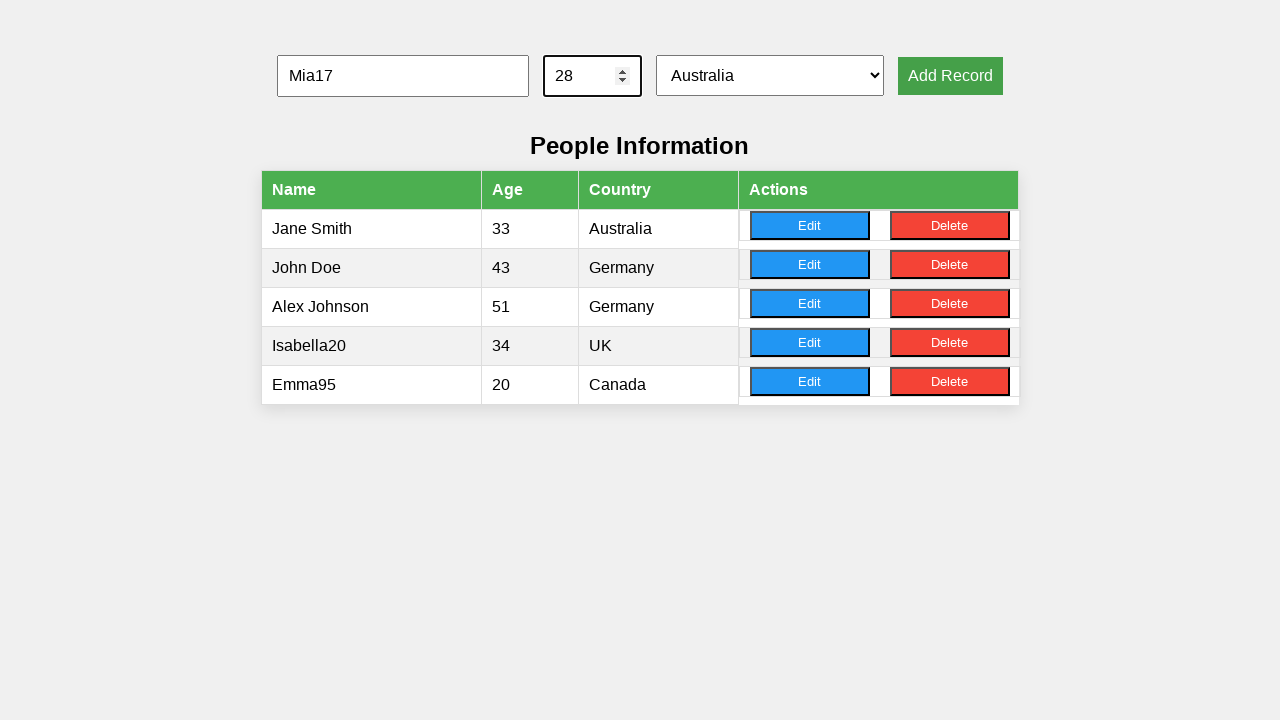

Clicked 'Add Record' button for record 3 at (950, 76) on xpath=//button[.='Add Record']
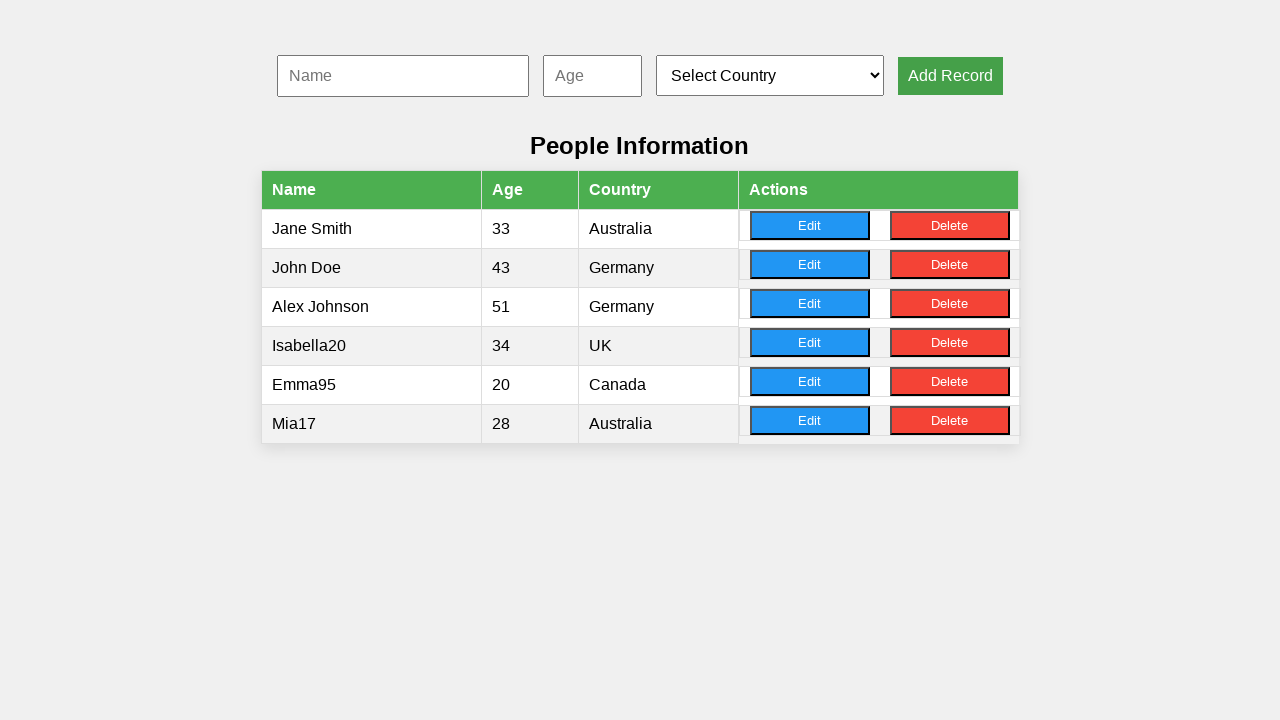

Filled name input with 'Sophia41' for record 4 on #nameInput
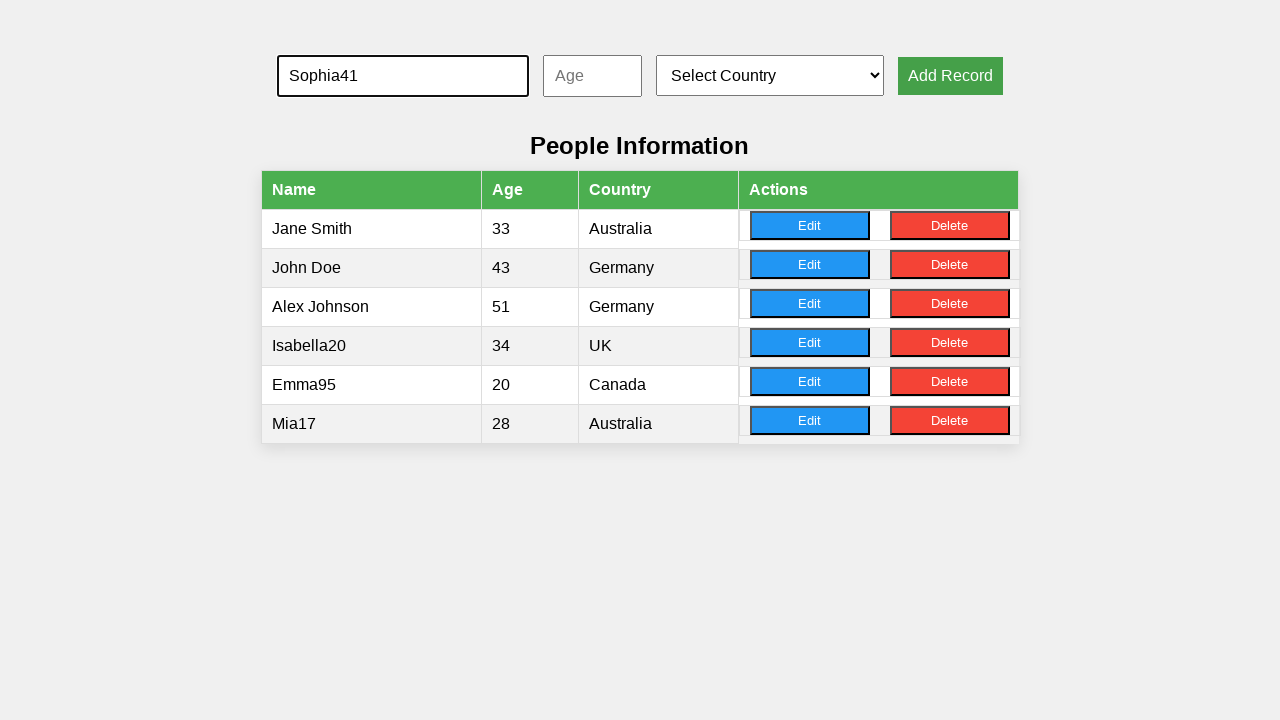

Filled age input with '38' for record 4 on #ageInput
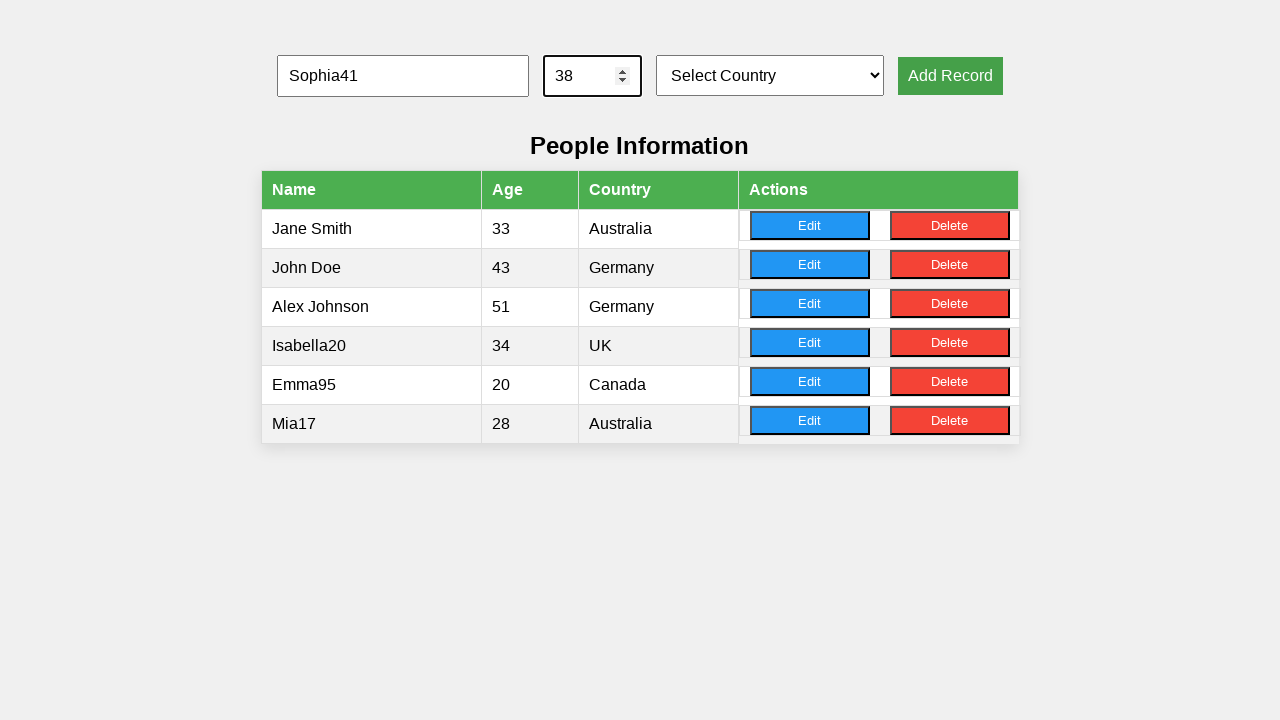

Selected country at index 1 from dropdown for record 4 on #countrySelect
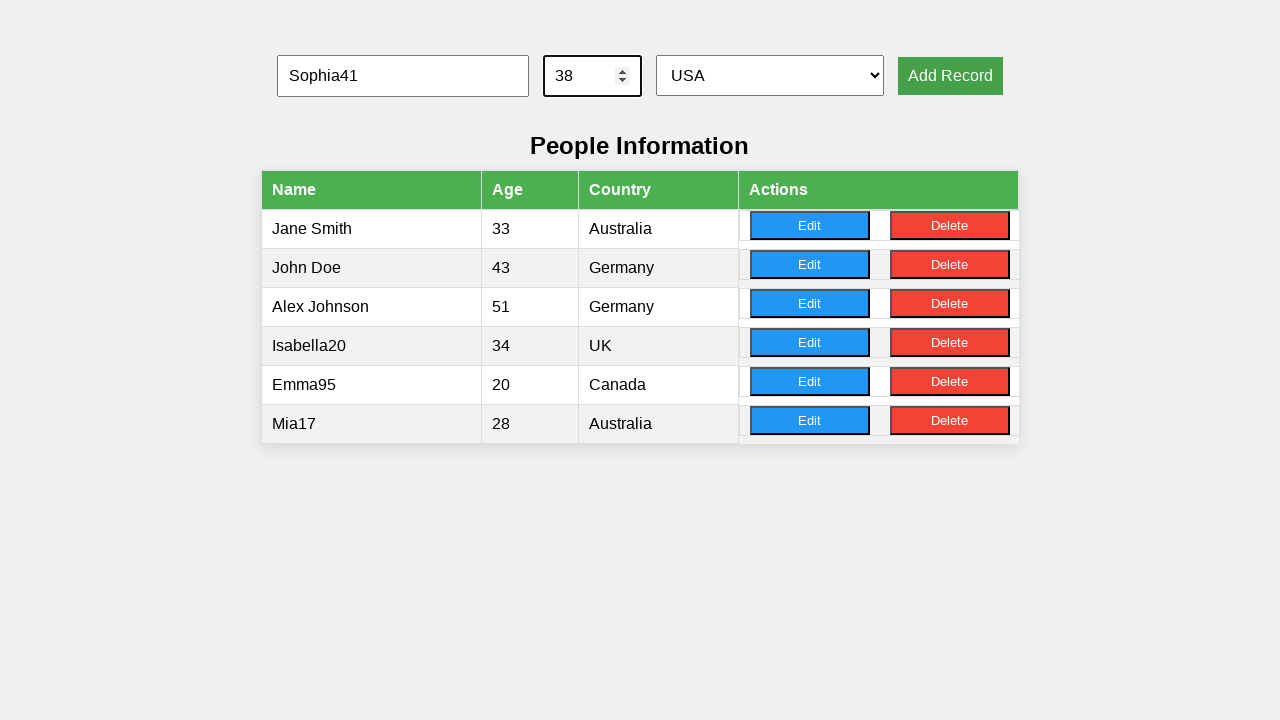

Clicked 'Add Record' button for record 4 at (950, 76) on xpath=//button[.='Add Record']
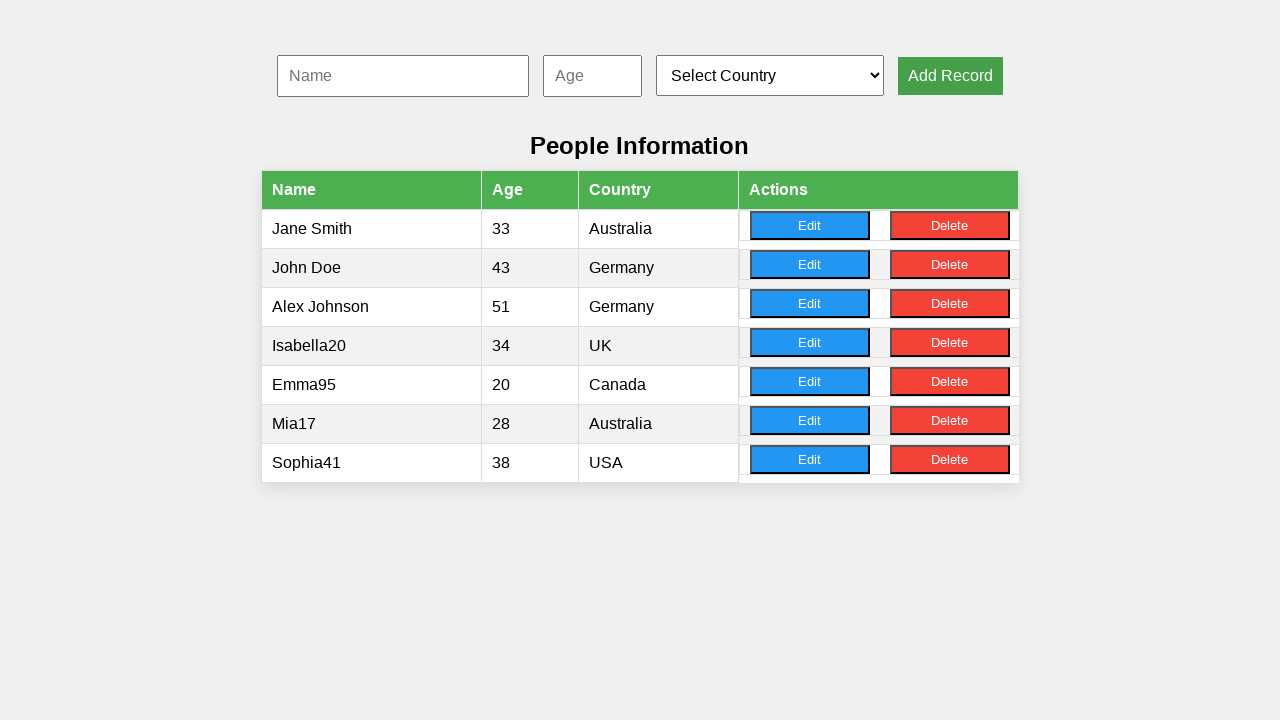

Filled name input with 'Sophia45' for record 5 on #nameInput
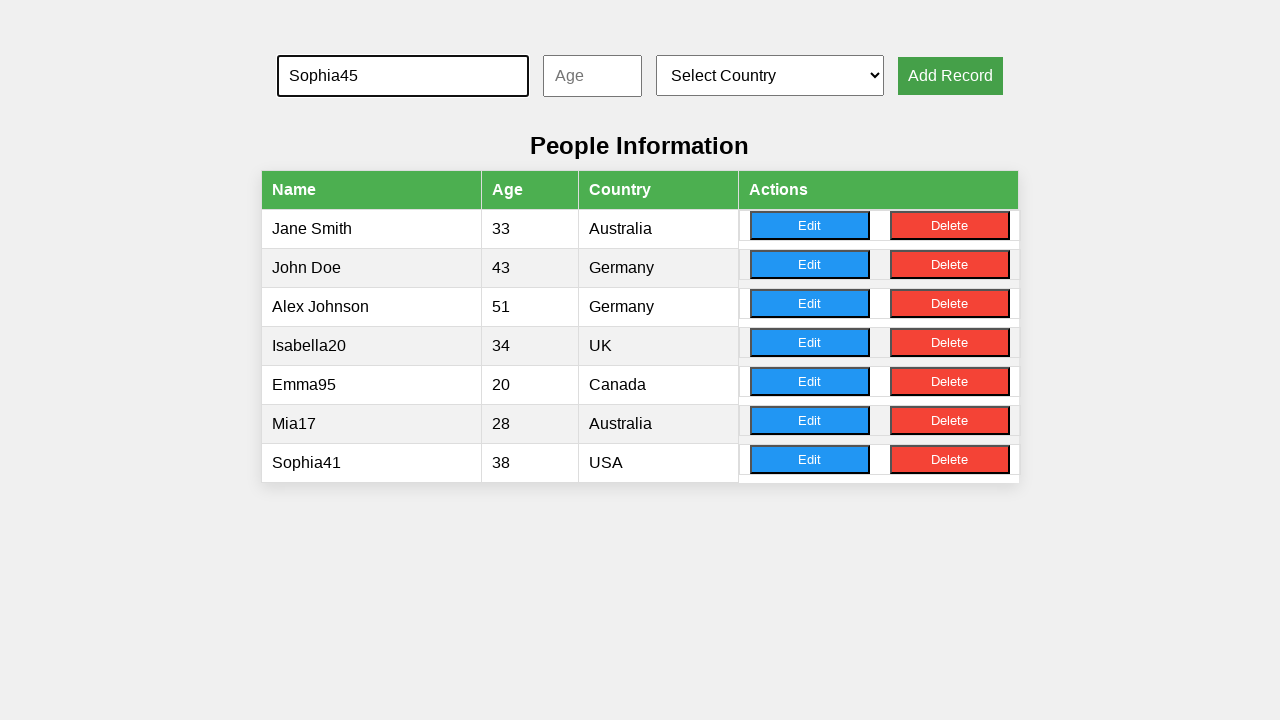

Filled age input with '21' for record 5 on #ageInput
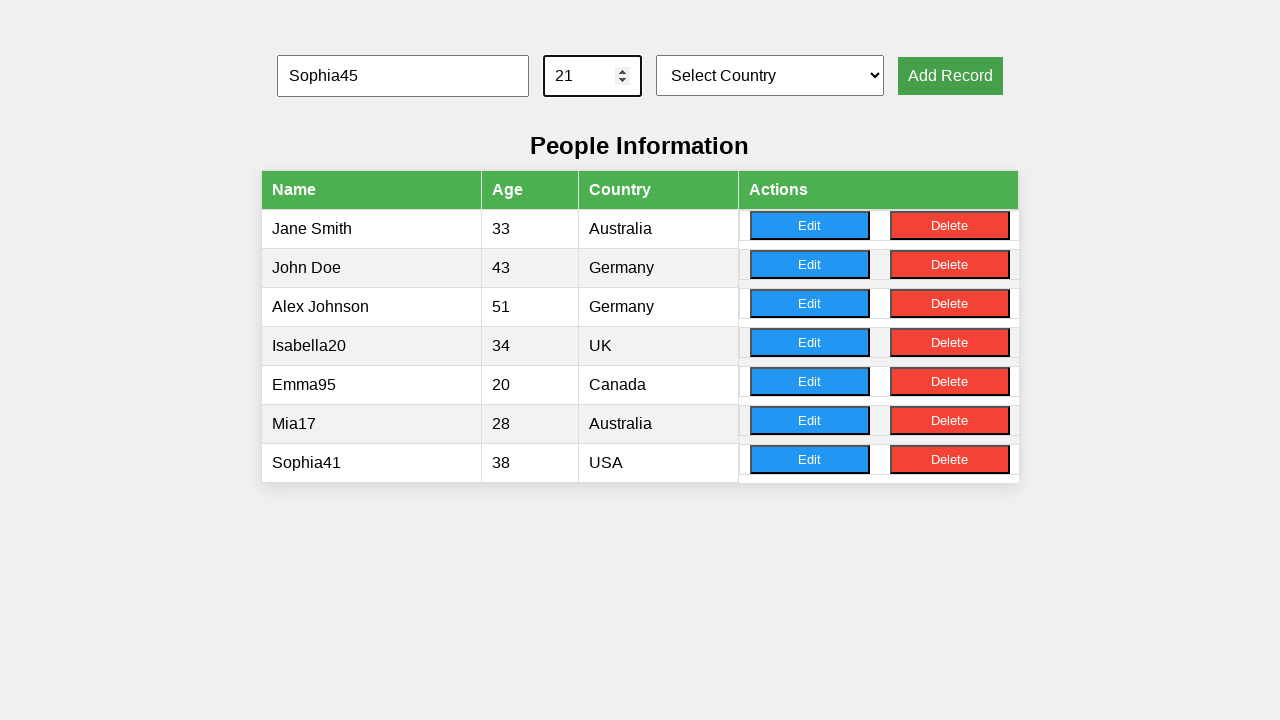

Selected country at index 4 from dropdown for record 5 on #countrySelect
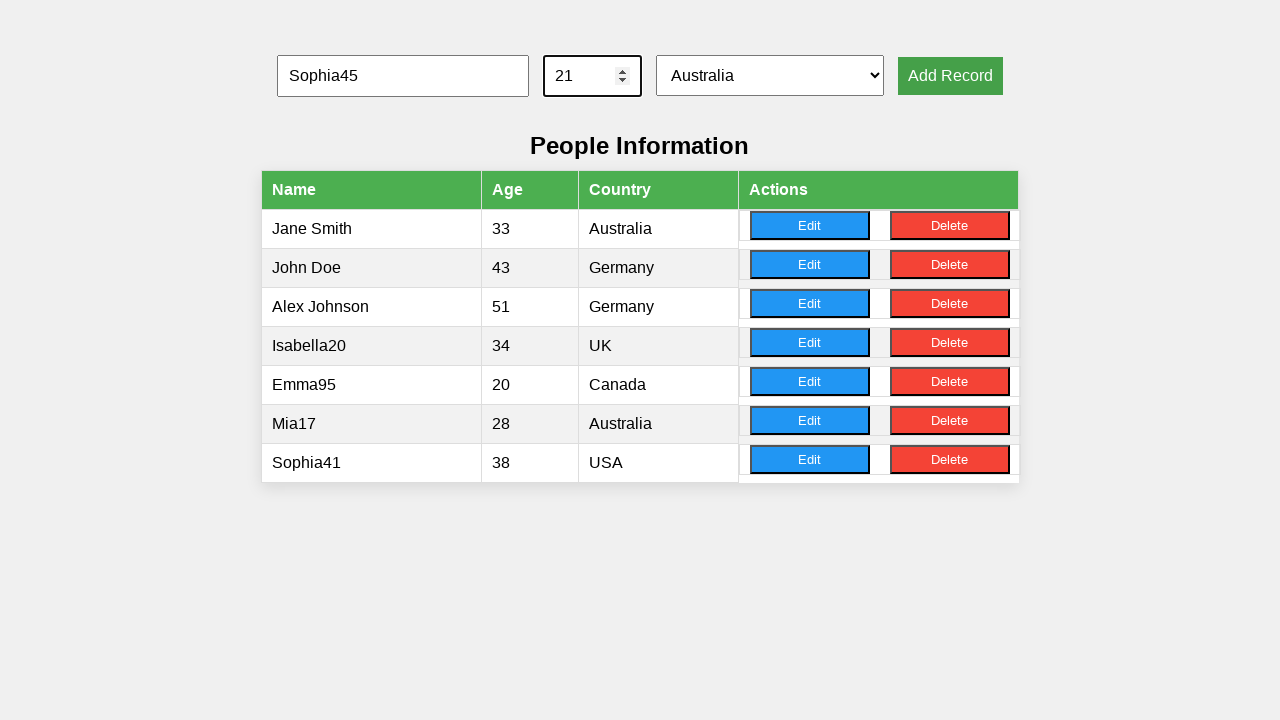

Clicked 'Add Record' button for record 5 at (950, 76) on xpath=//button[.='Add Record']
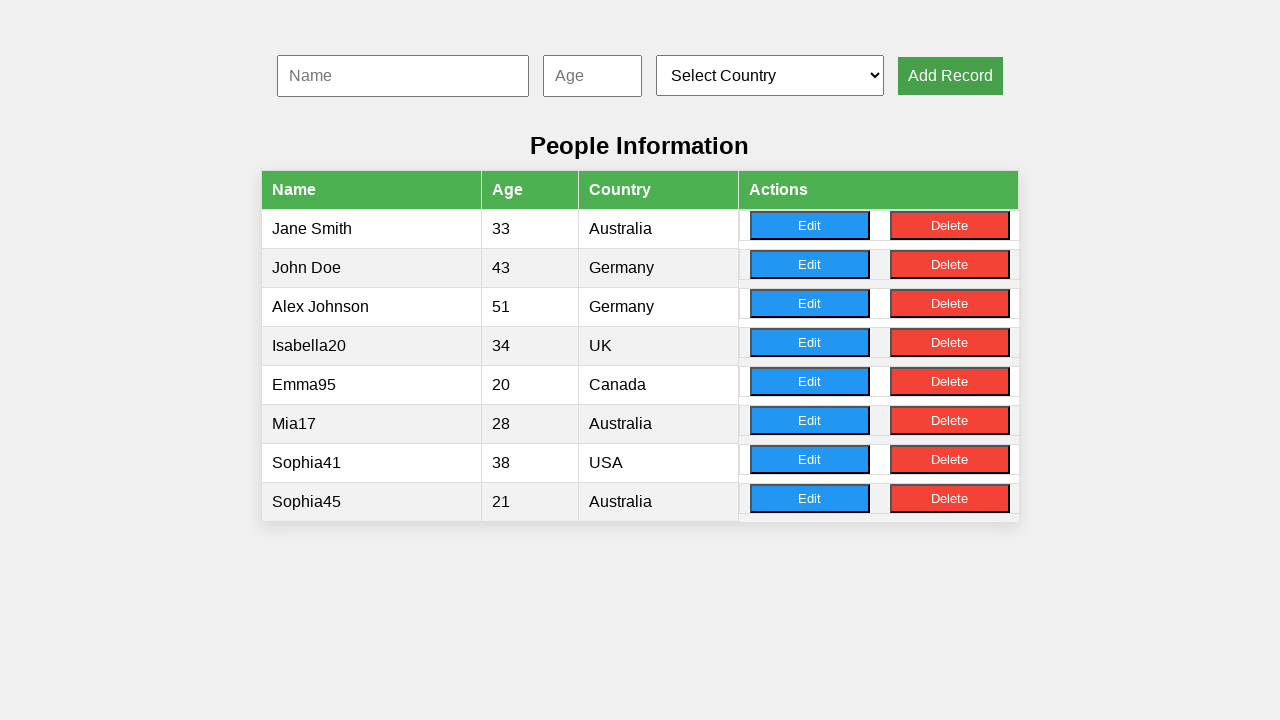

Filled name input with 'Mia74' for record 6 on #nameInput
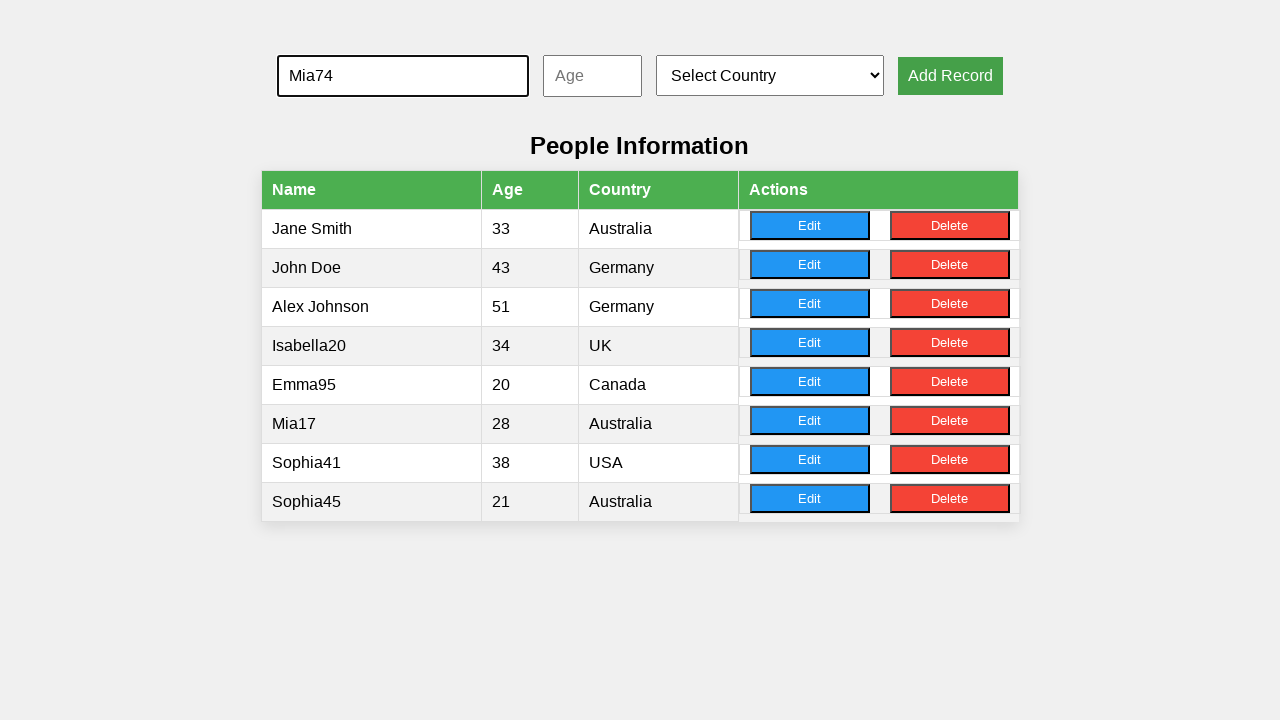

Filled age input with '46' for record 6 on #ageInput
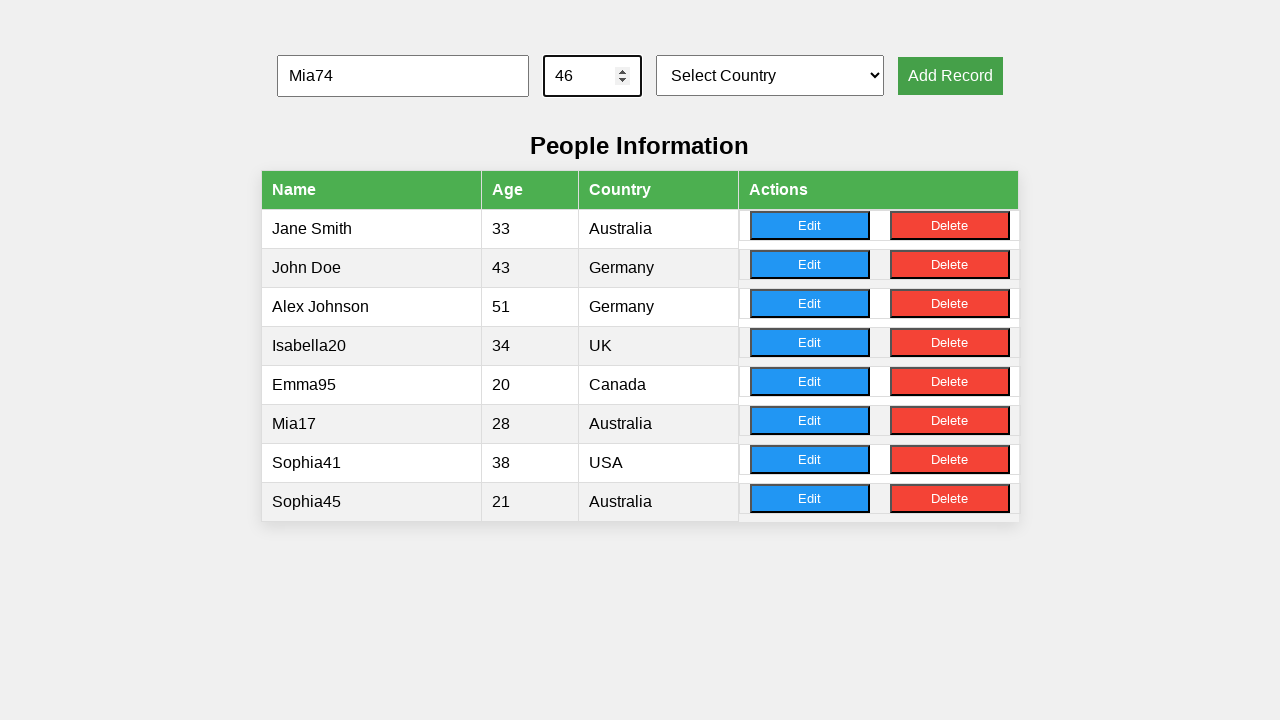

Selected country at index 1 from dropdown for record 6 on #countrySelect
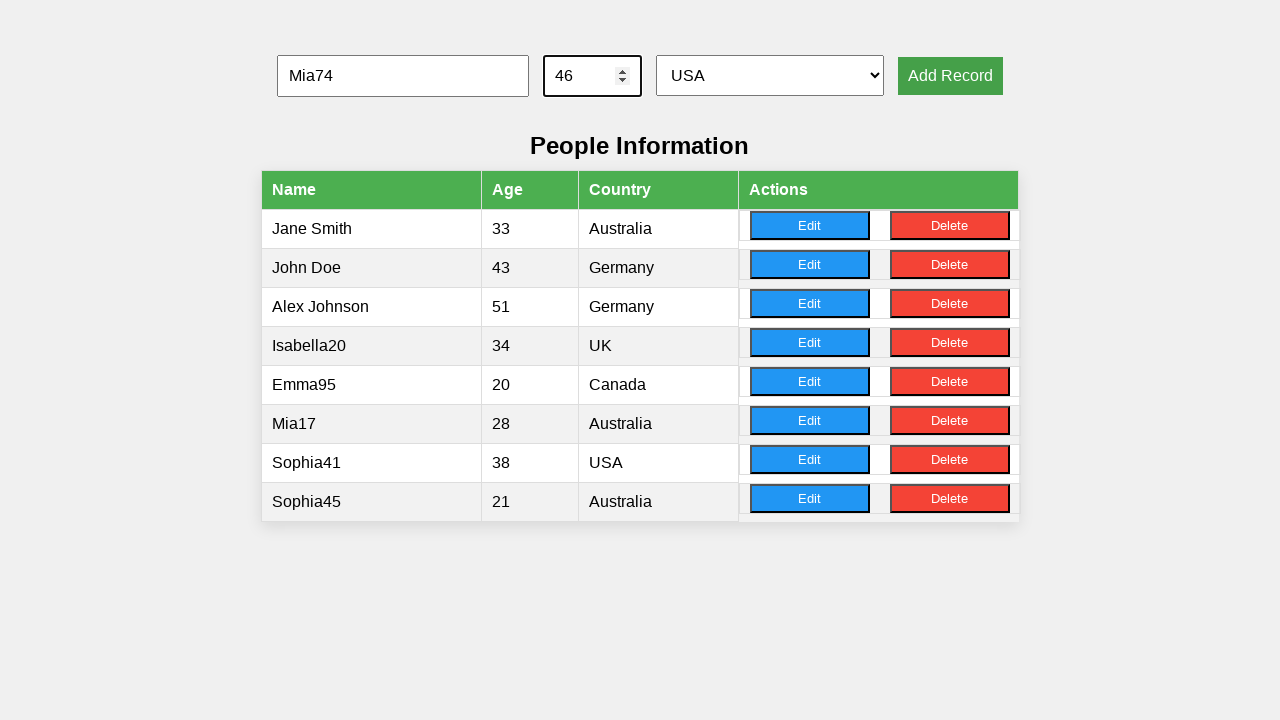

Clicked 'Add Record' button for record 6 at (950, 76) on xpath=//button[.='Add Record']
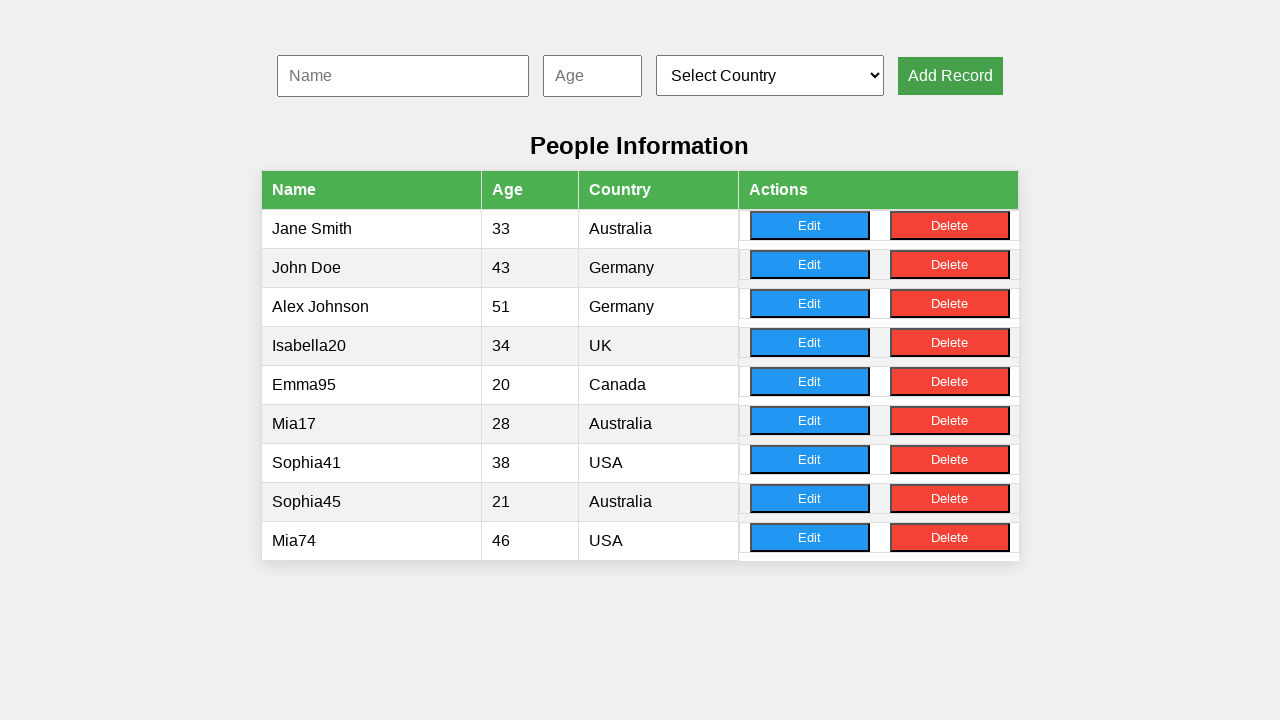

Filled name input with 'Charlotte48' for record 7 on #nameInput
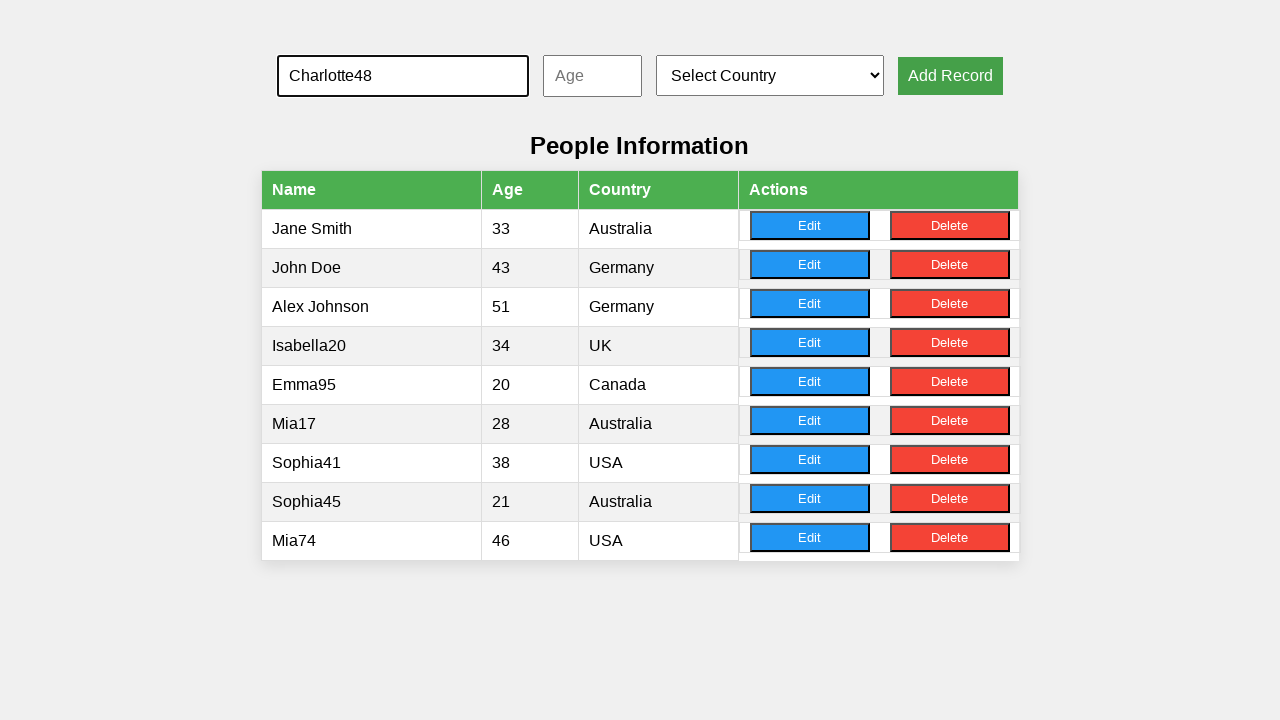

Filled age input with '41' for record 7 on #ageInput
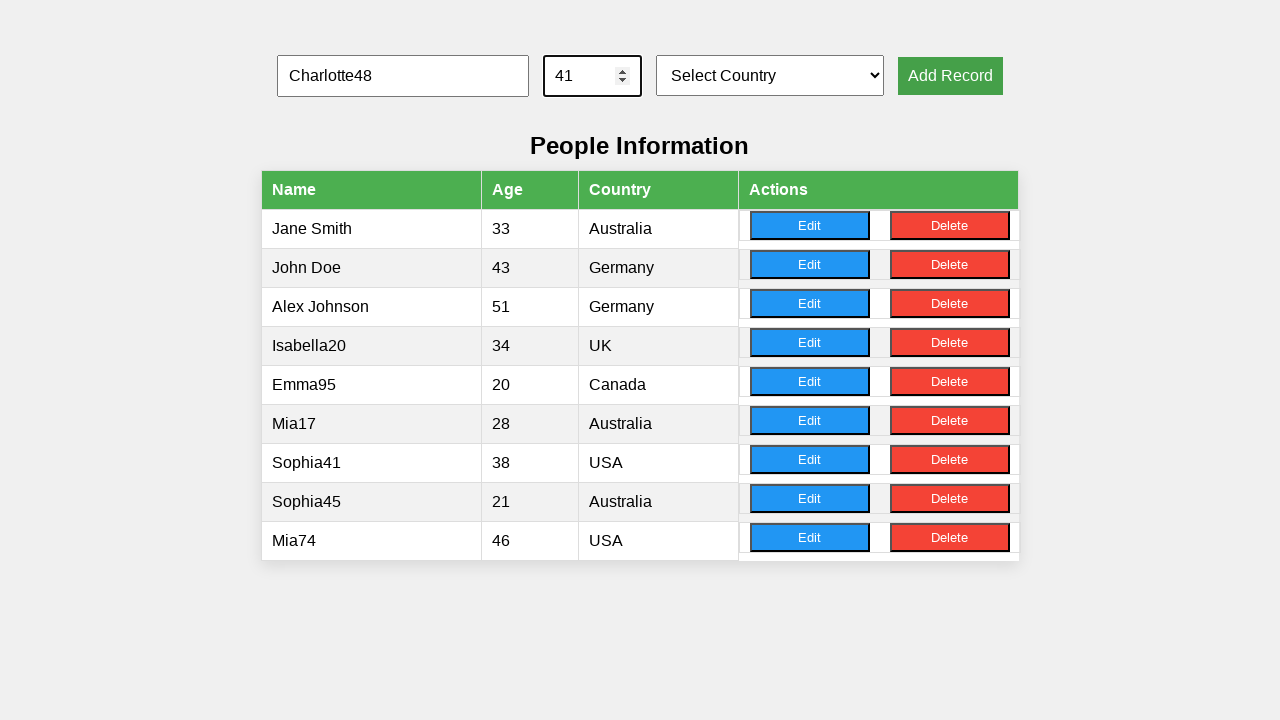

Selected country at index 2 from dropdown for record 7 on #countrySelect
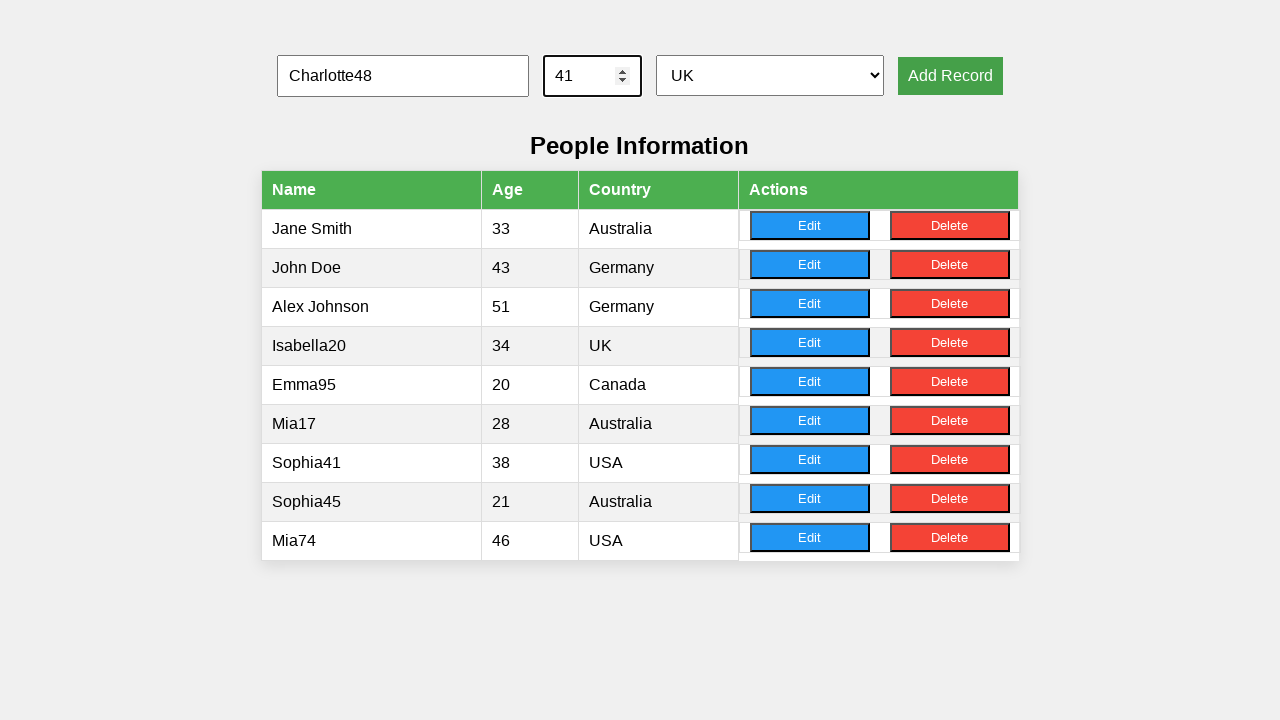

Clicked 'Add Record' button for record 7 at (950, 76) on xpath=//button[.='Add Record']
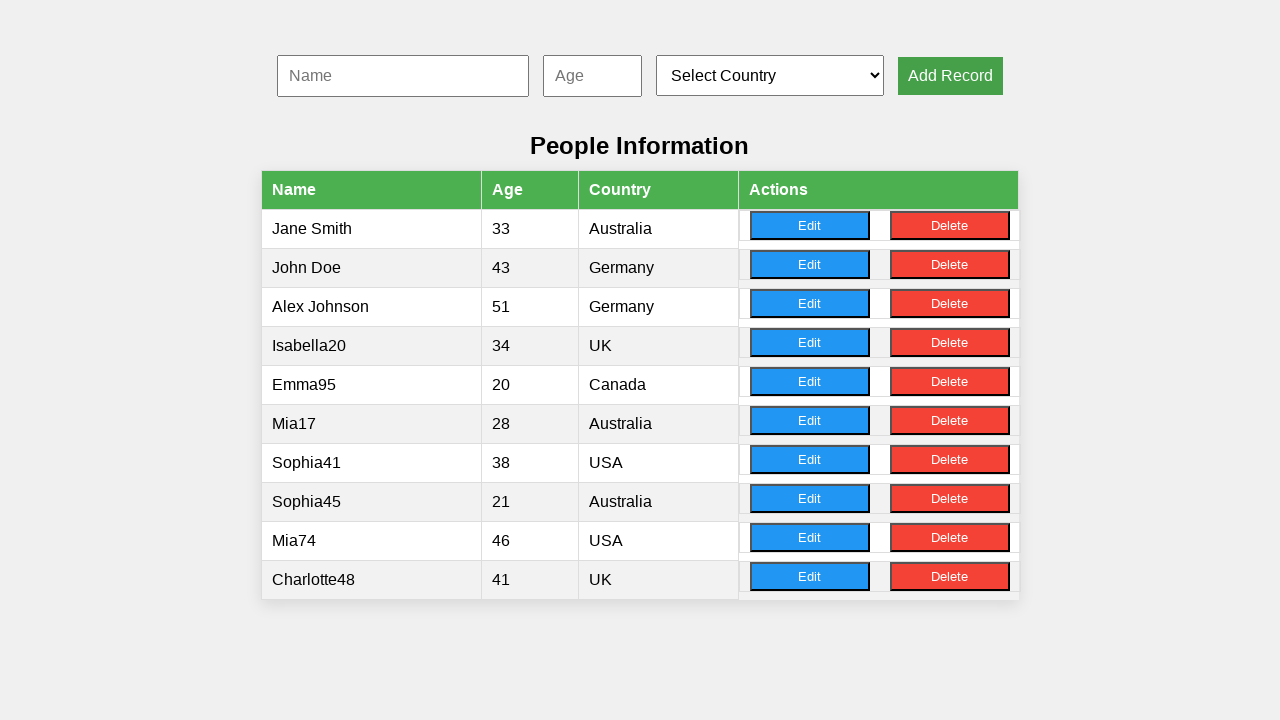

Filled name input with 'Mia87' for record 8 on #nameInput
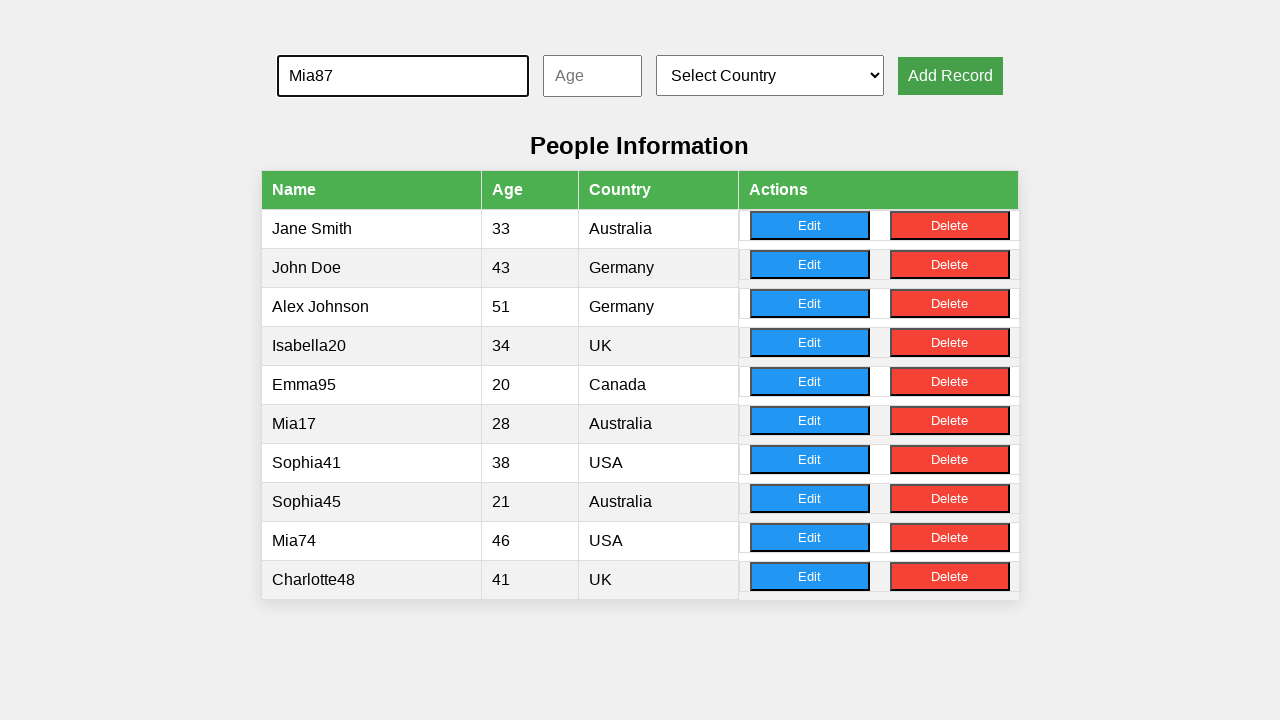

Filled age input with '46' for record 8 on #ageInput
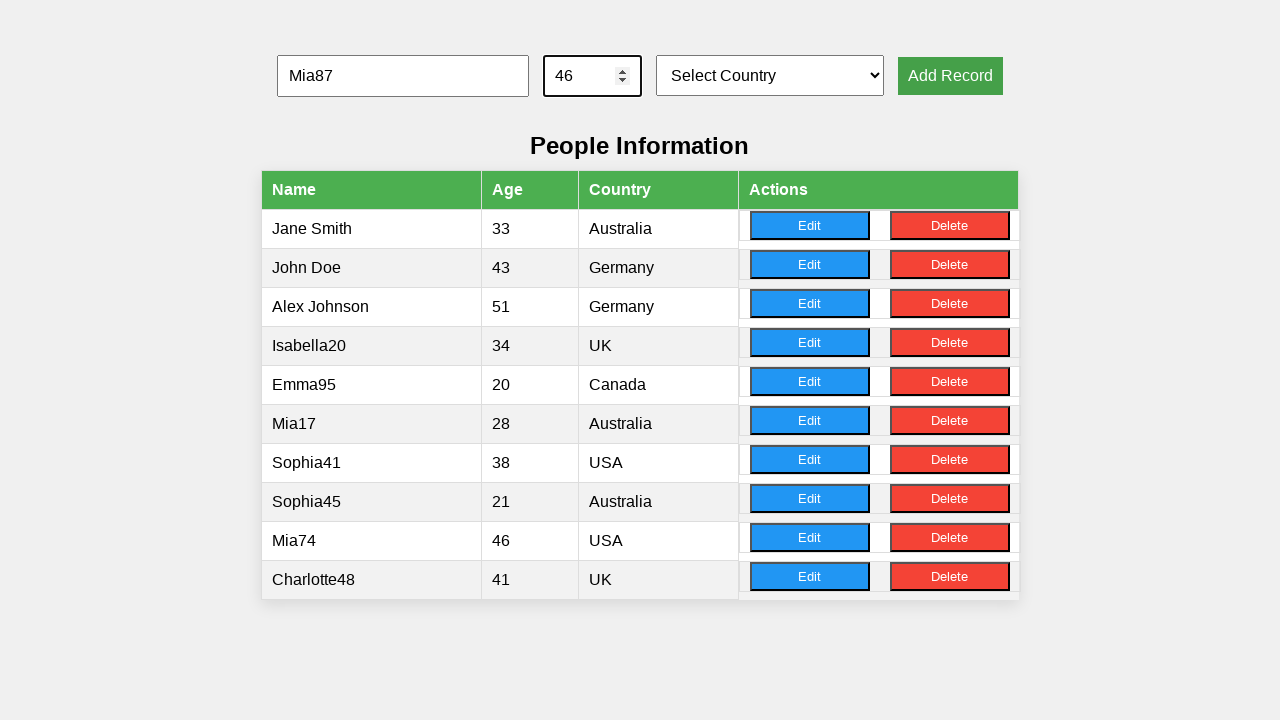

Selected country at index 4 from dropdown for record 8 on #countrySelect
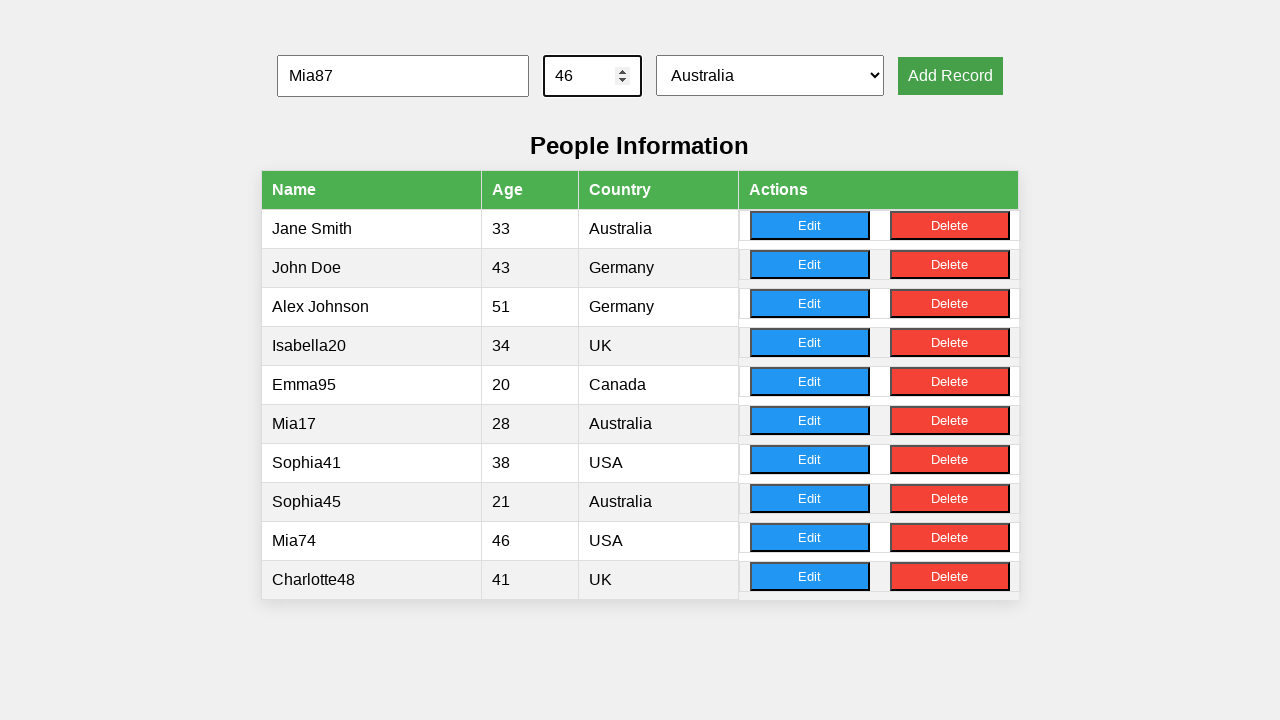

Clicked 'Add Record' button for record 8 at (950, 76) on xpath=//button[.='Add Record']
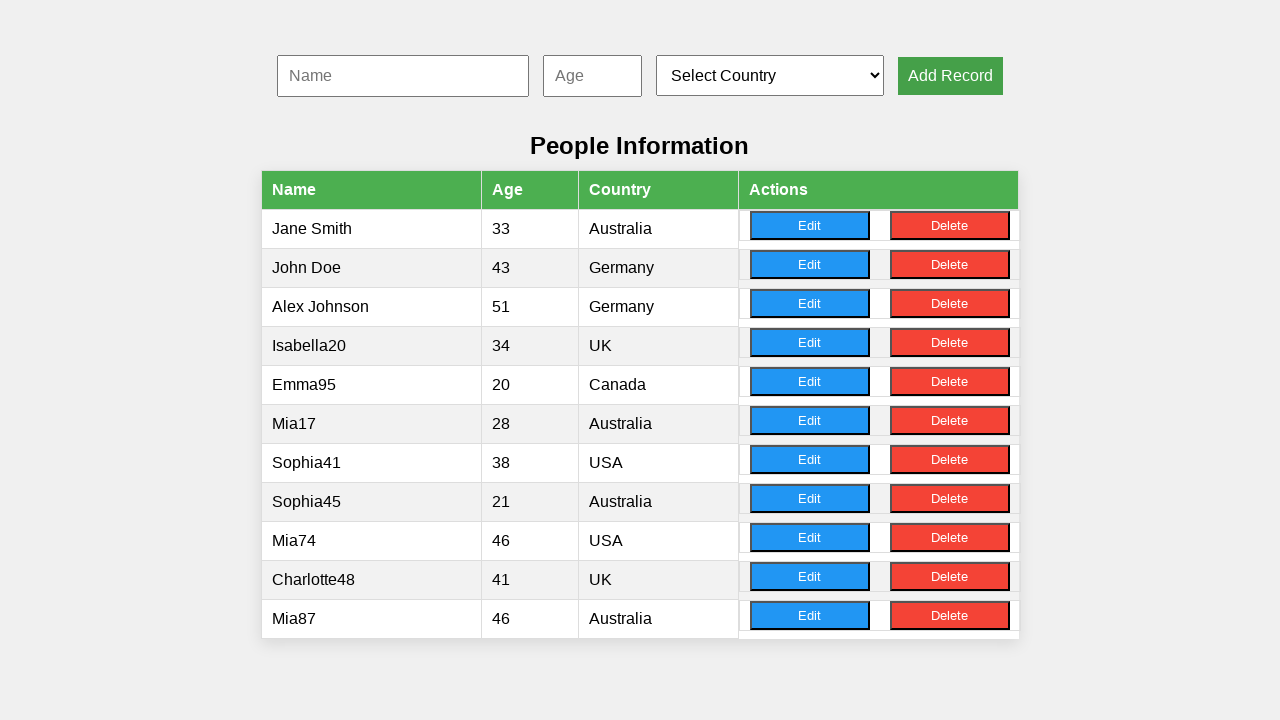

Filled name input with 'Mia91' for record 9 on #nameInput
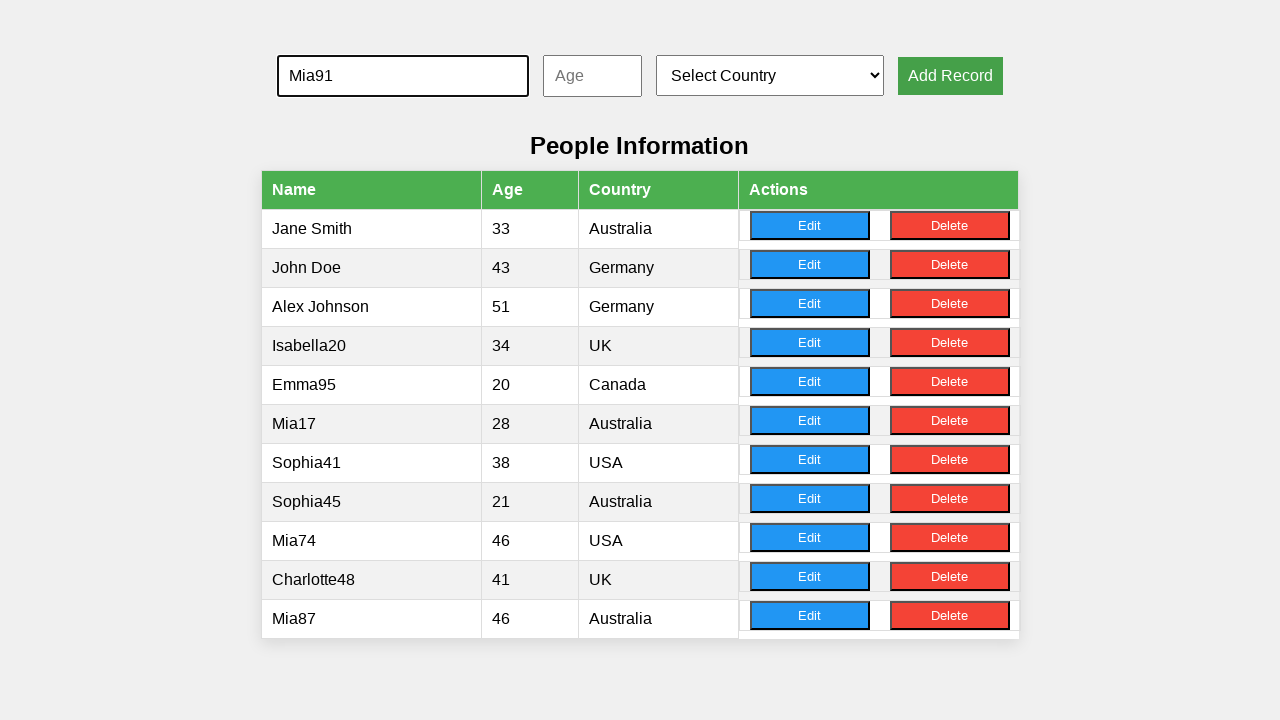

Filled age input with '47' for record 9 on #ageInput
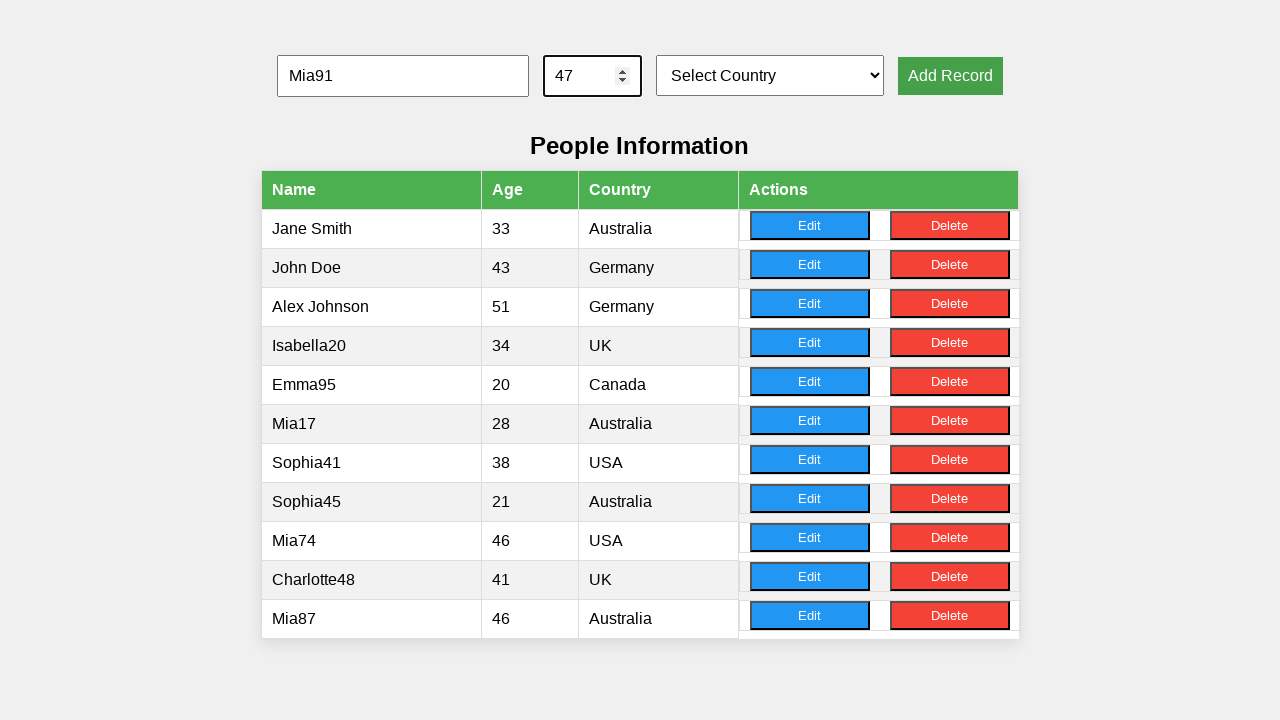

Selected country at index 4 from dropdown for record 9 on #countrySelect
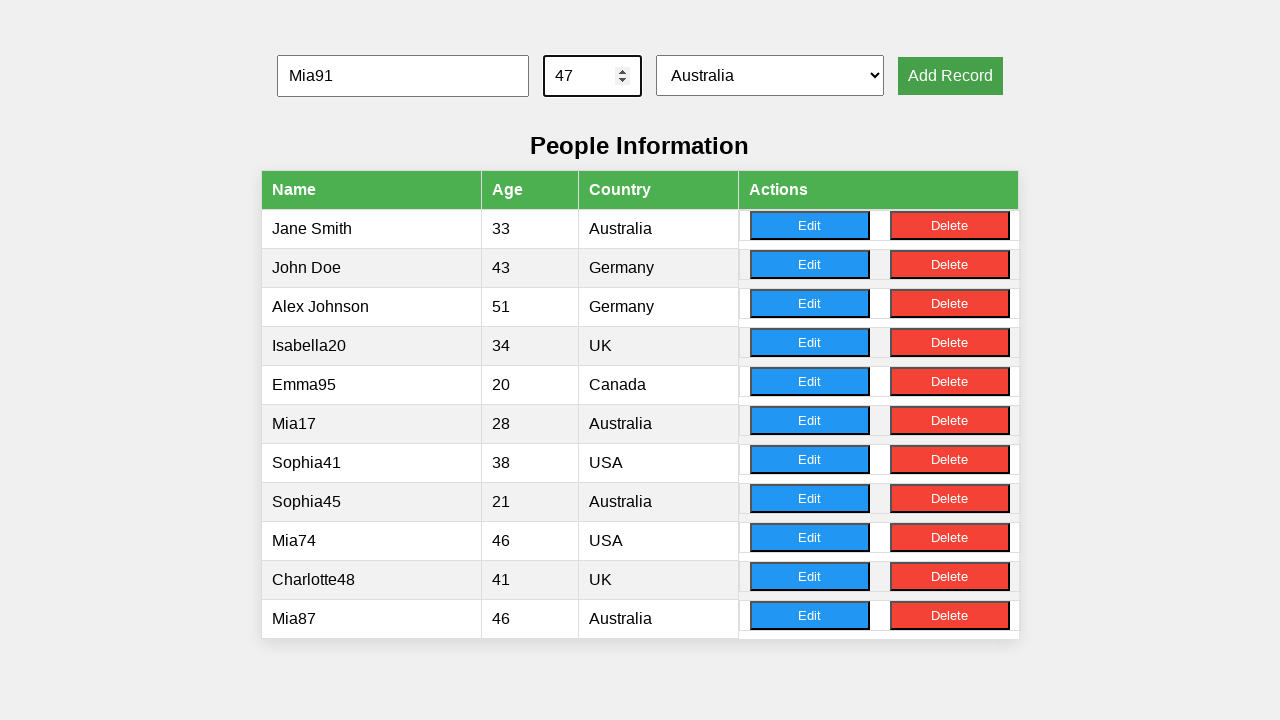

Clicked 'Add Record' button for record 9 at (950, 76) on xpath=//button[.='Add Record']
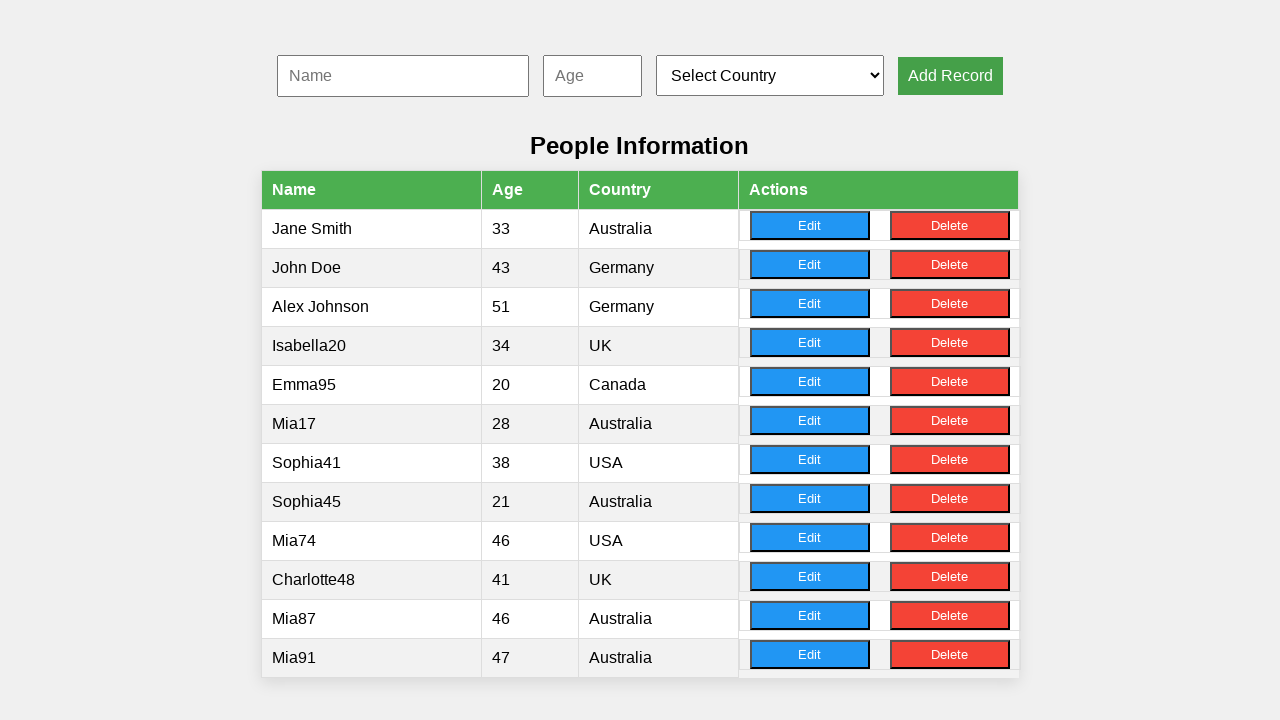

Filled name input with 'William34' for record 10 on #nameInput
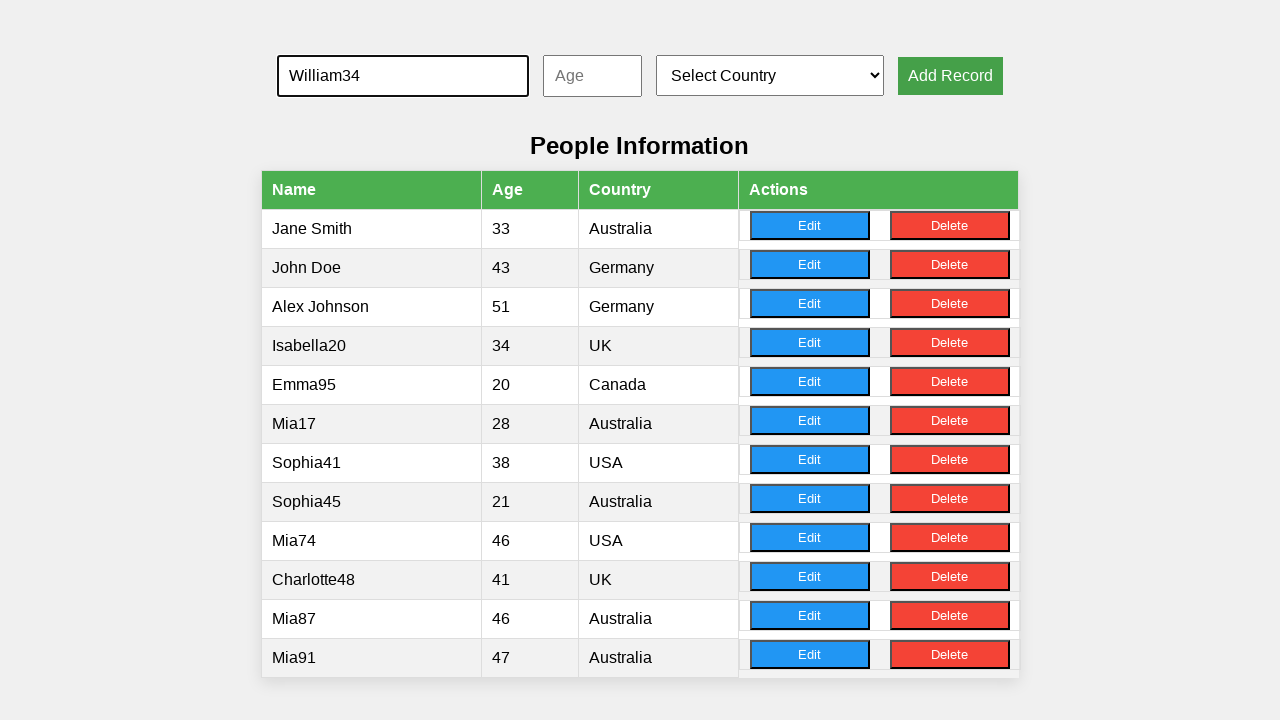

Filled age input with '32' for record 10 on #ageInput
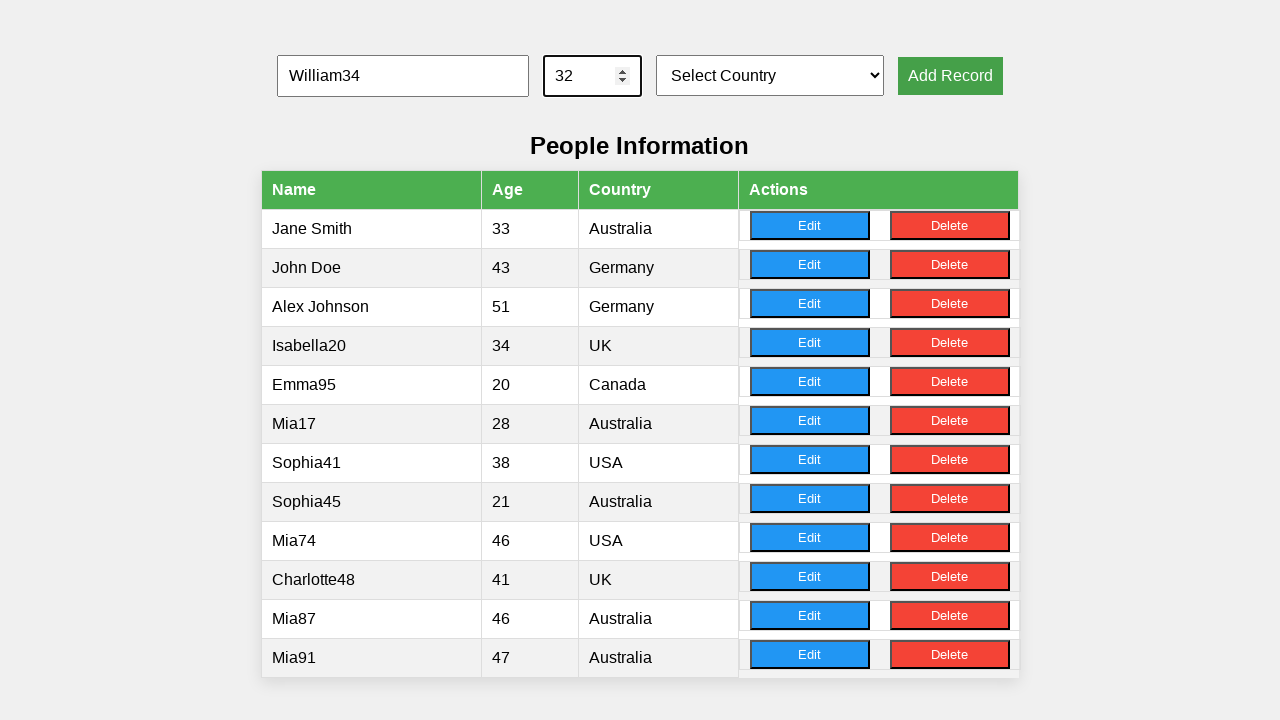

Selected country at index 4 from dropdown for record 10 on #countrySelect
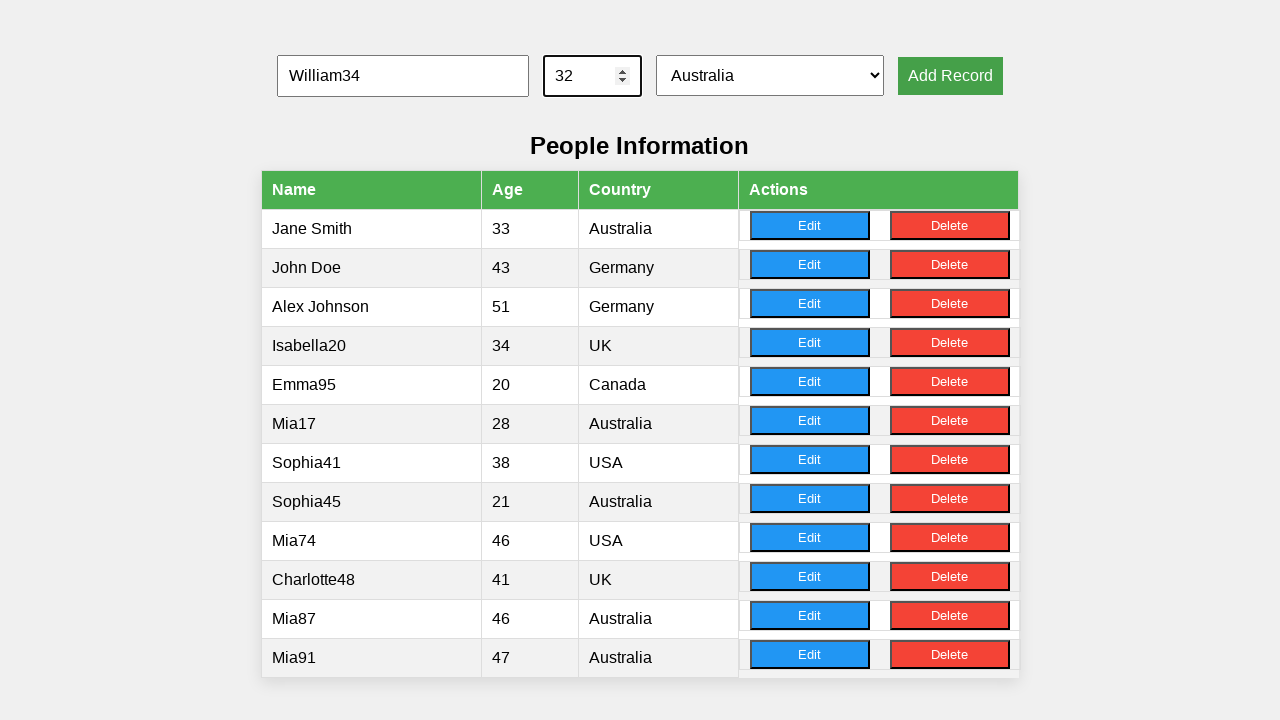

Clicked 'Add Record' button for record 10 at (950, 76) on xpath=//button[.='Add Record']
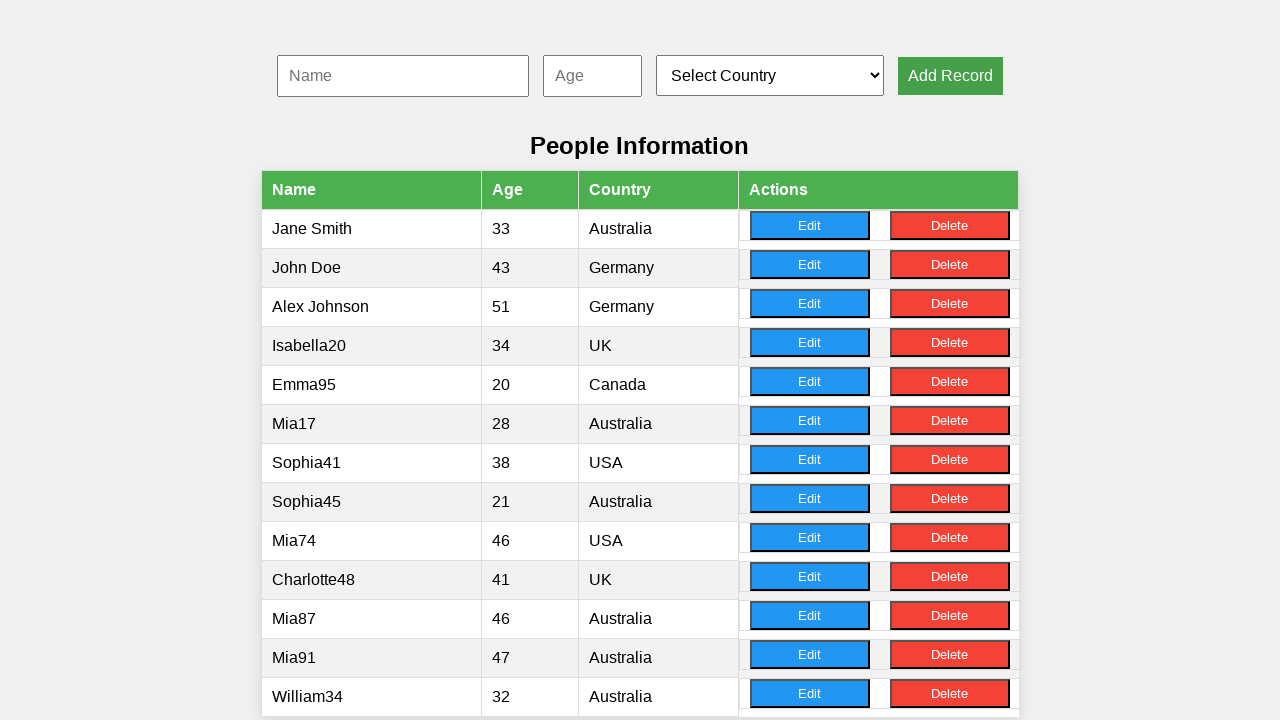

Waited for table records to load and display
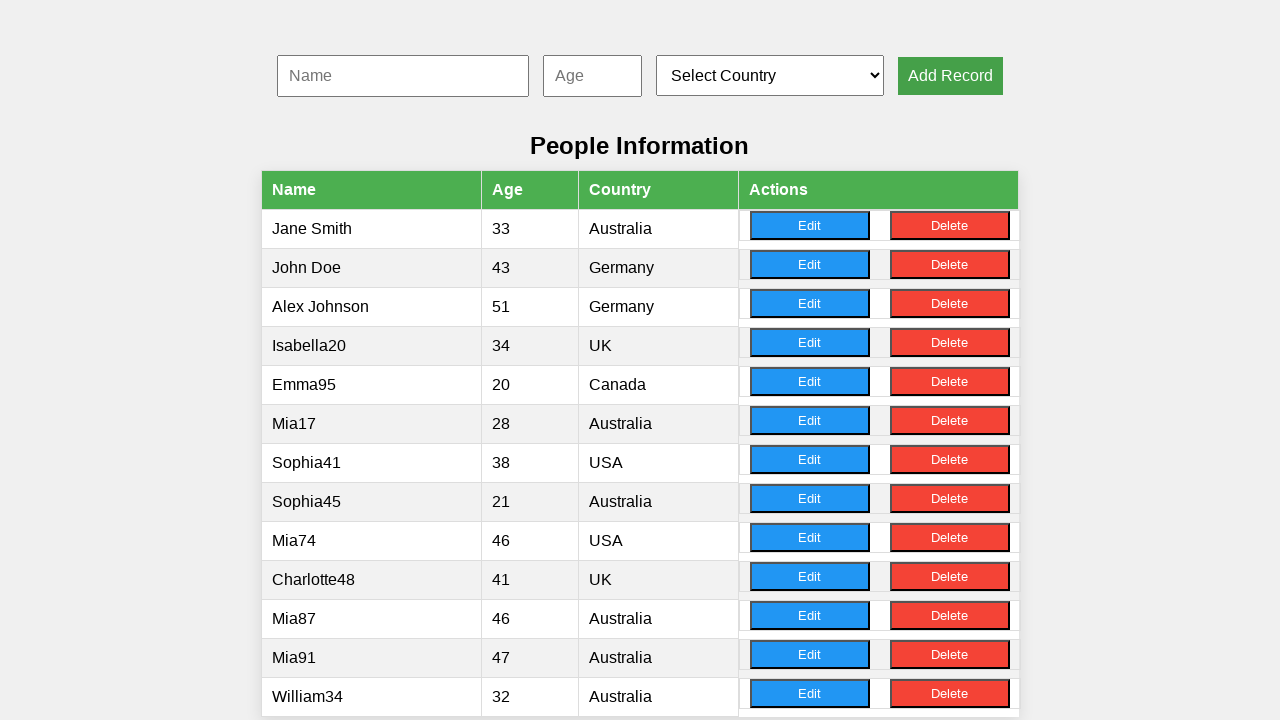

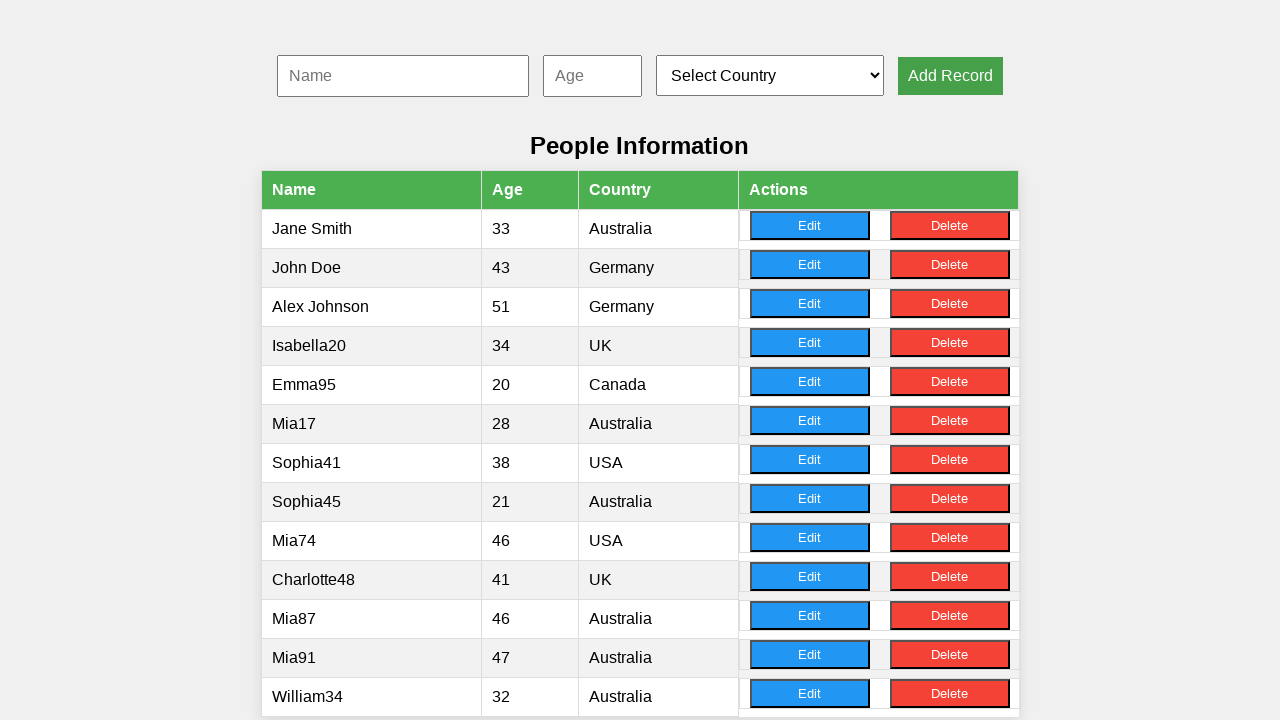